Navigates to a YouTube channel's videos page and scrolls down multiple times to load more video content using lazy loading.

Starting URL: https://www.youtube.com/@PCBuilderBangladesh/videos

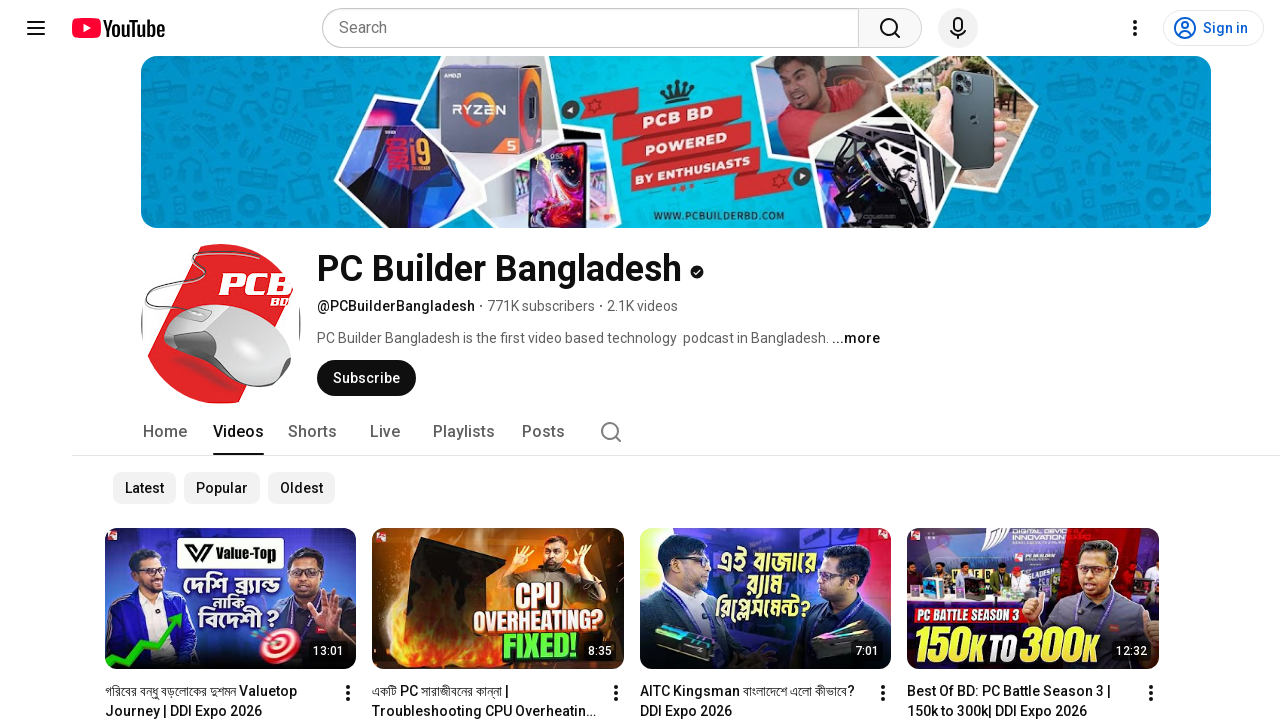

Navigated to YouTube channel videos page
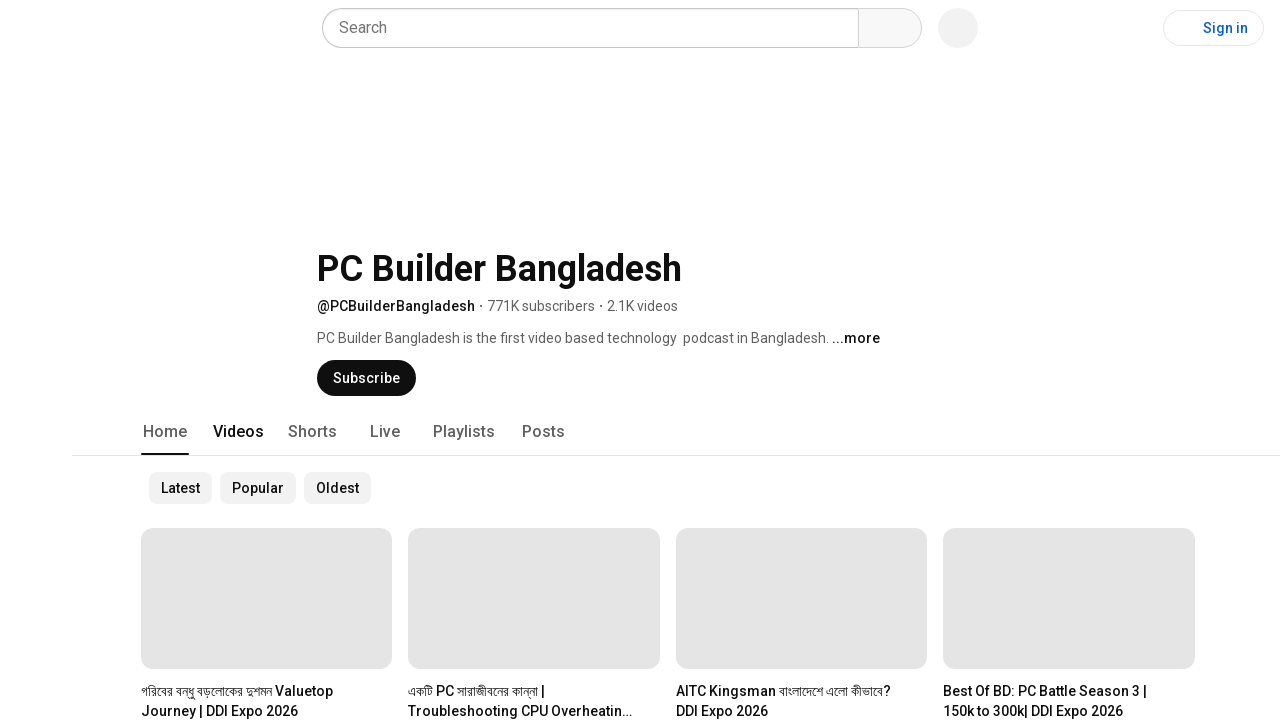

Waited 3 seconds for content to load (iteration 1/23)
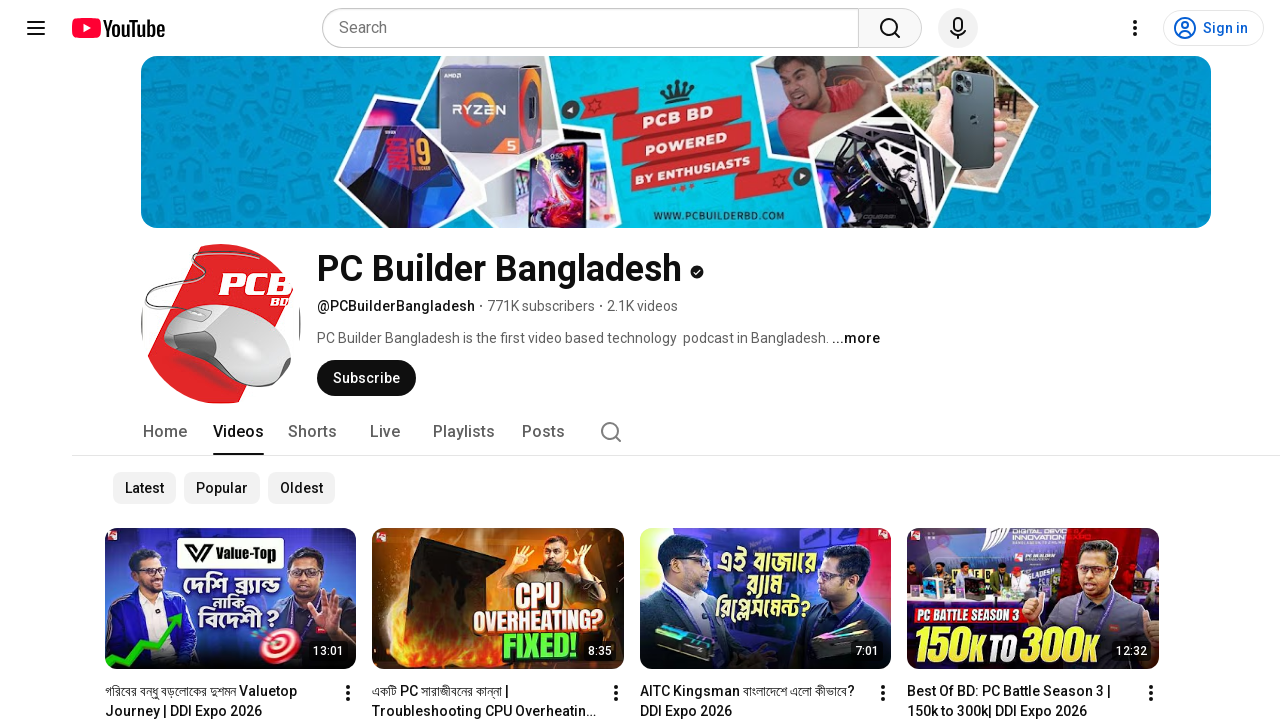

Pressed End key to scroll to bottom and trigger lazy loading (iteration 1/23)
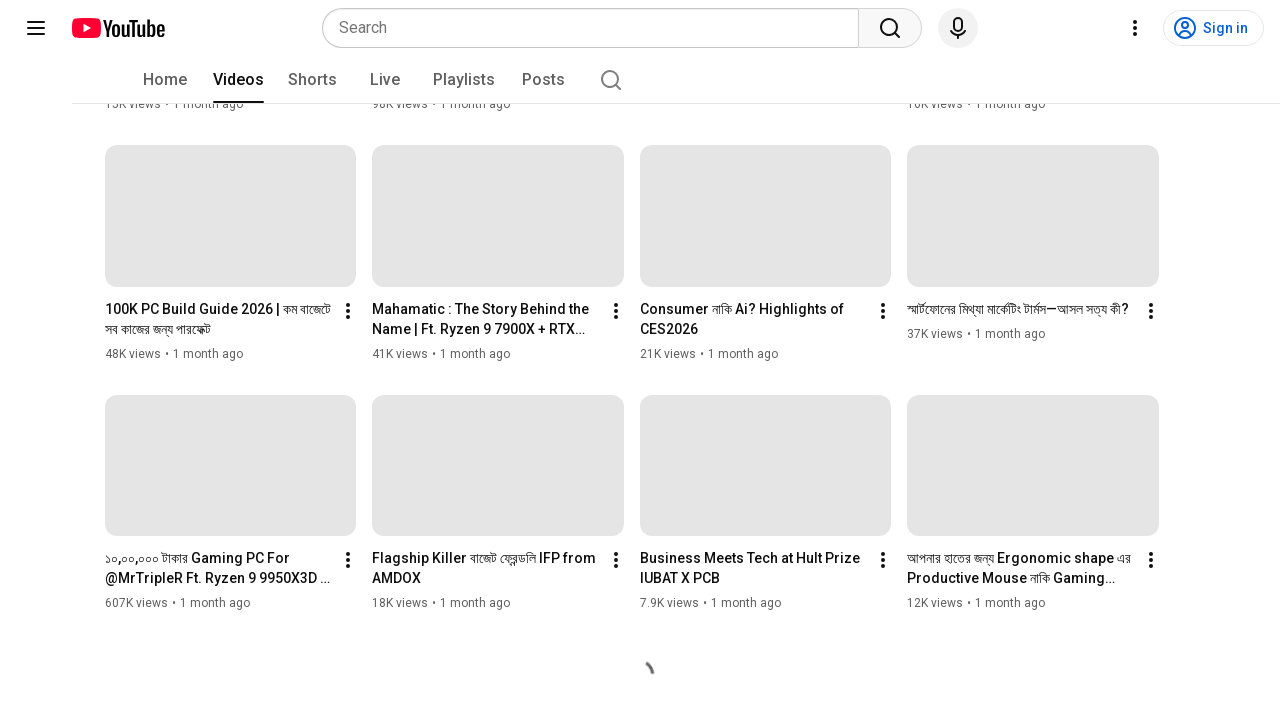

Waited 3 seconds for content to load (iteration 2/23)
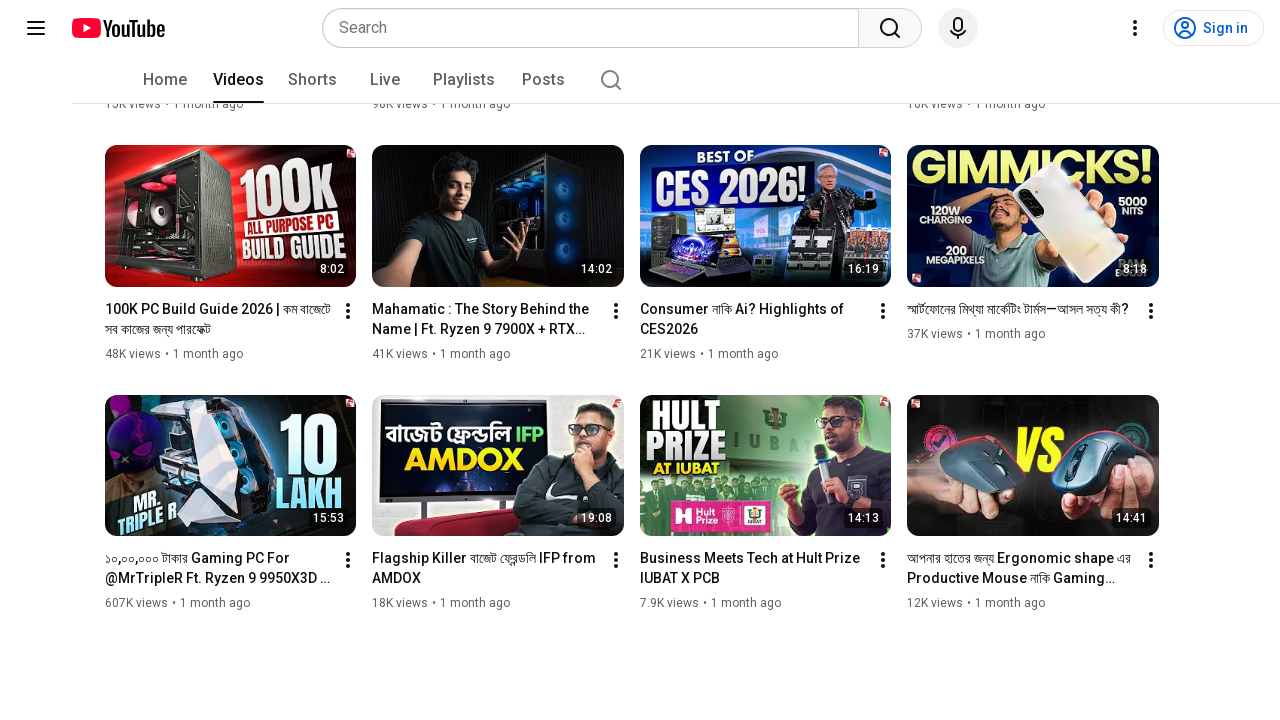

Pressed End key to scroll to bottom and trigger lazy loading (iteration 2/23)
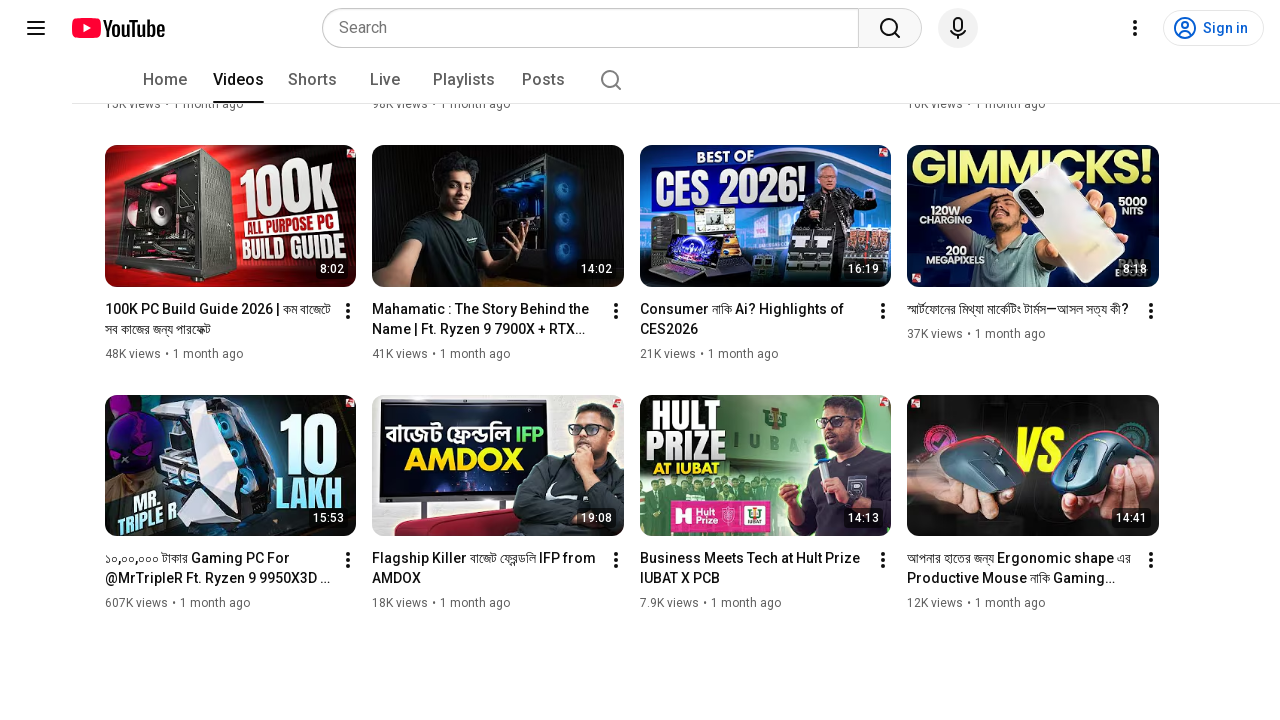

Waited 3 seconds for content to load (iteration 3/23)
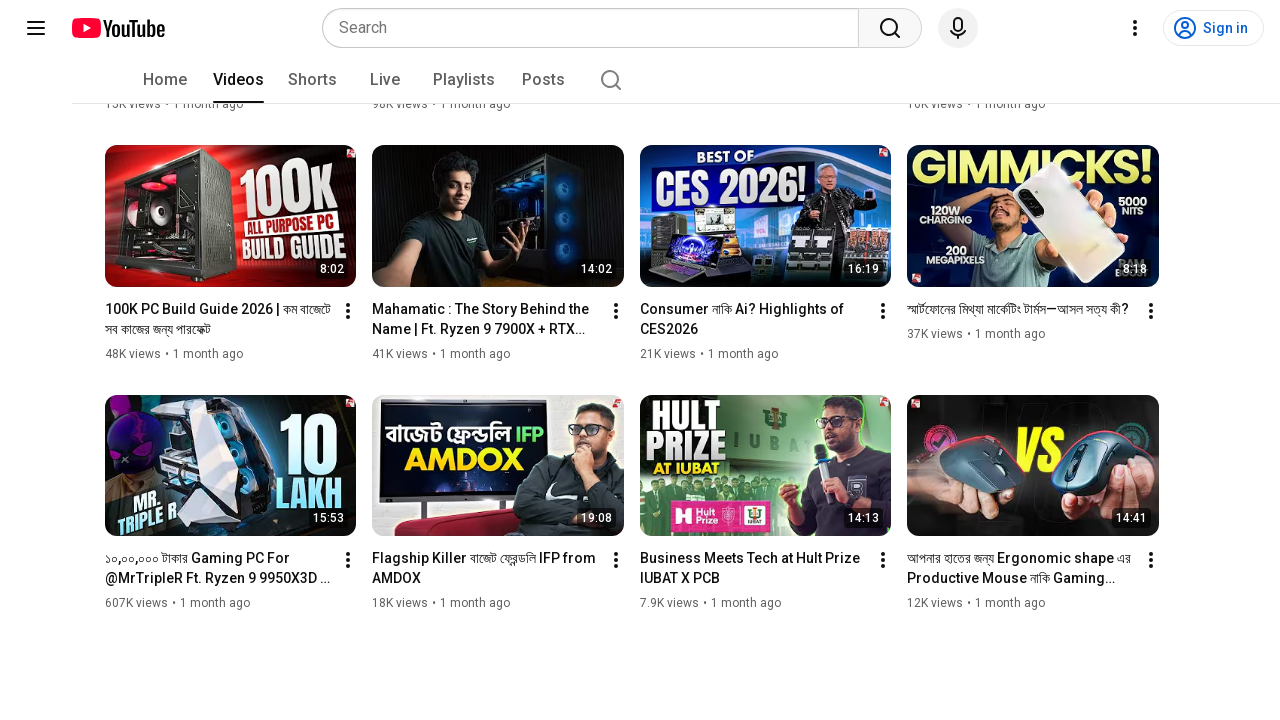

Pressed End key to scroll to bottom and trigger lazy loading (iteration 3/23)
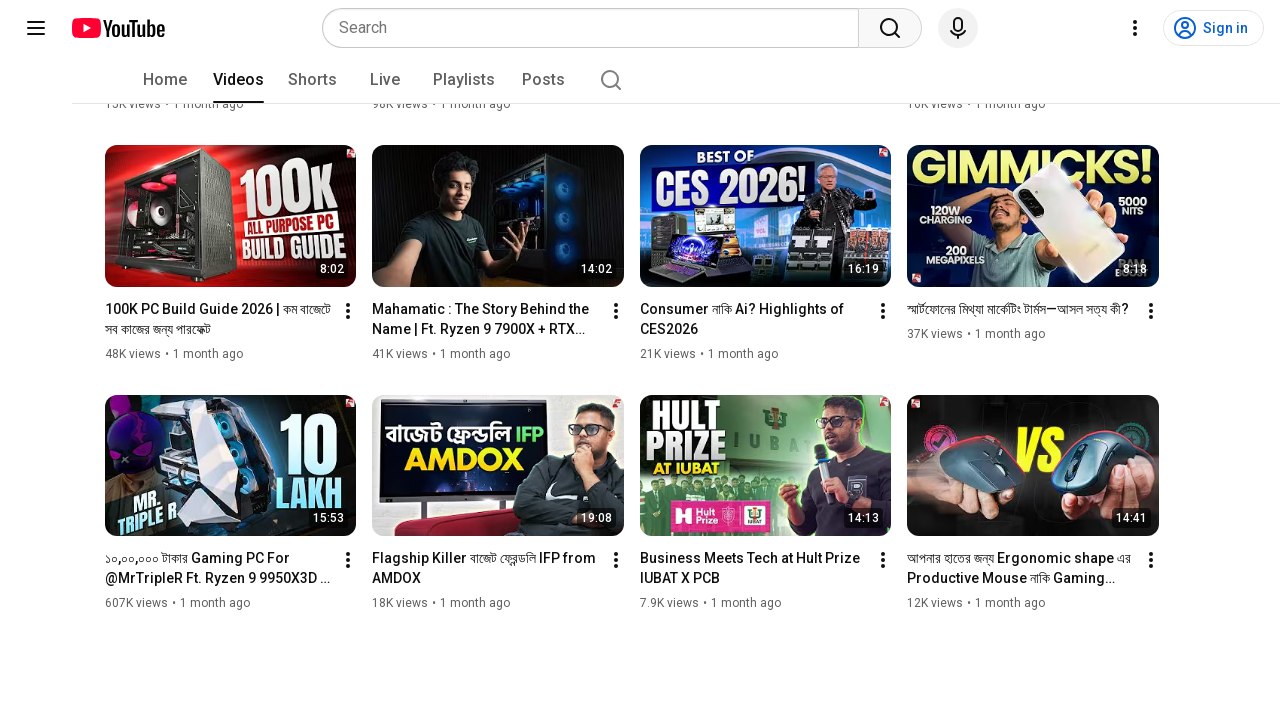

Waited 3 seconds for content to load (iteration 4/23)
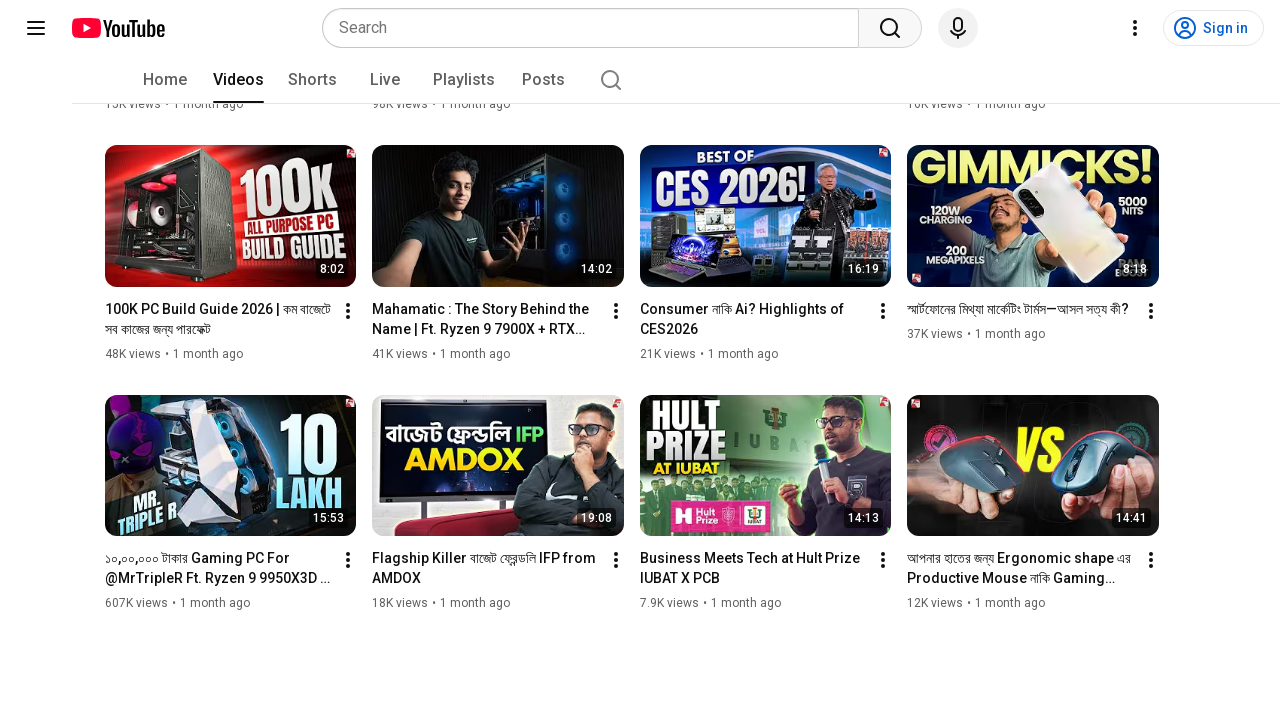

Pressed End key to scroll to bottom and trigger lazy loading (iteration 4/23)
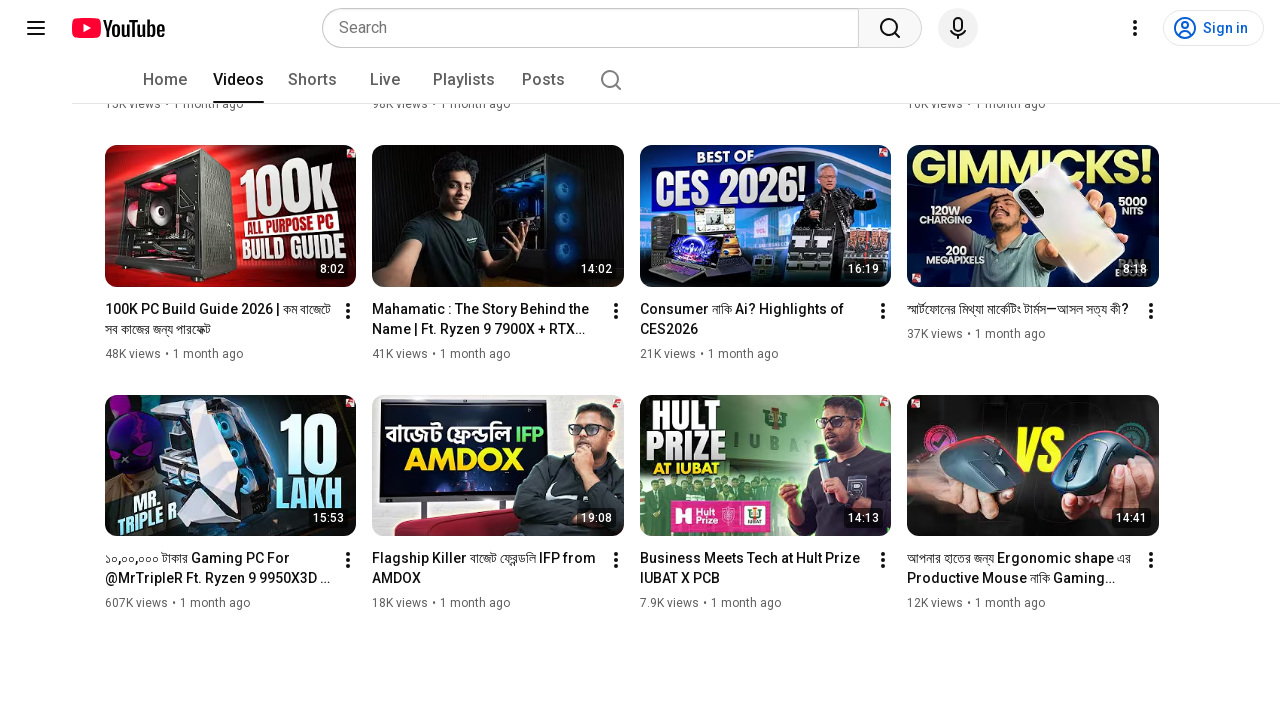

Waited 3 seconds for content to load (iteration 5/23)
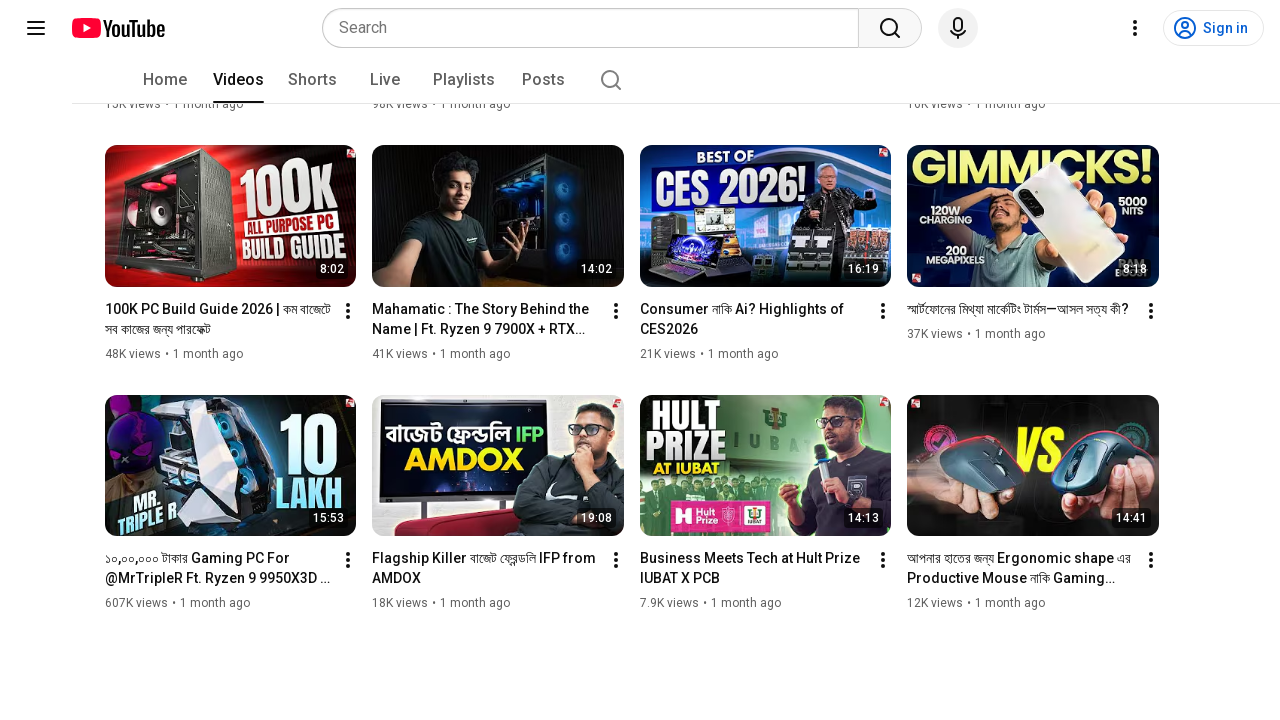

Pressed End key to scroll to bottom and trigger lazy loading (iteration 5/23)
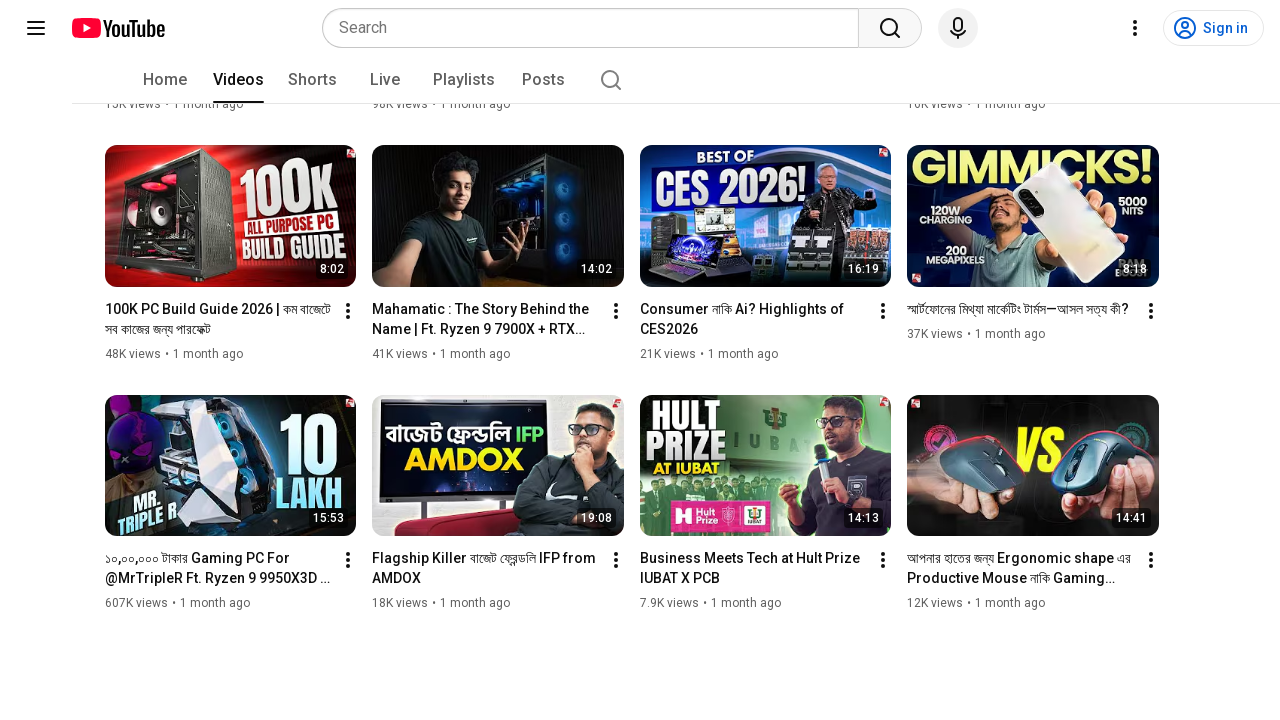

Waited 3 seconds for content to load (iteration 6/23)
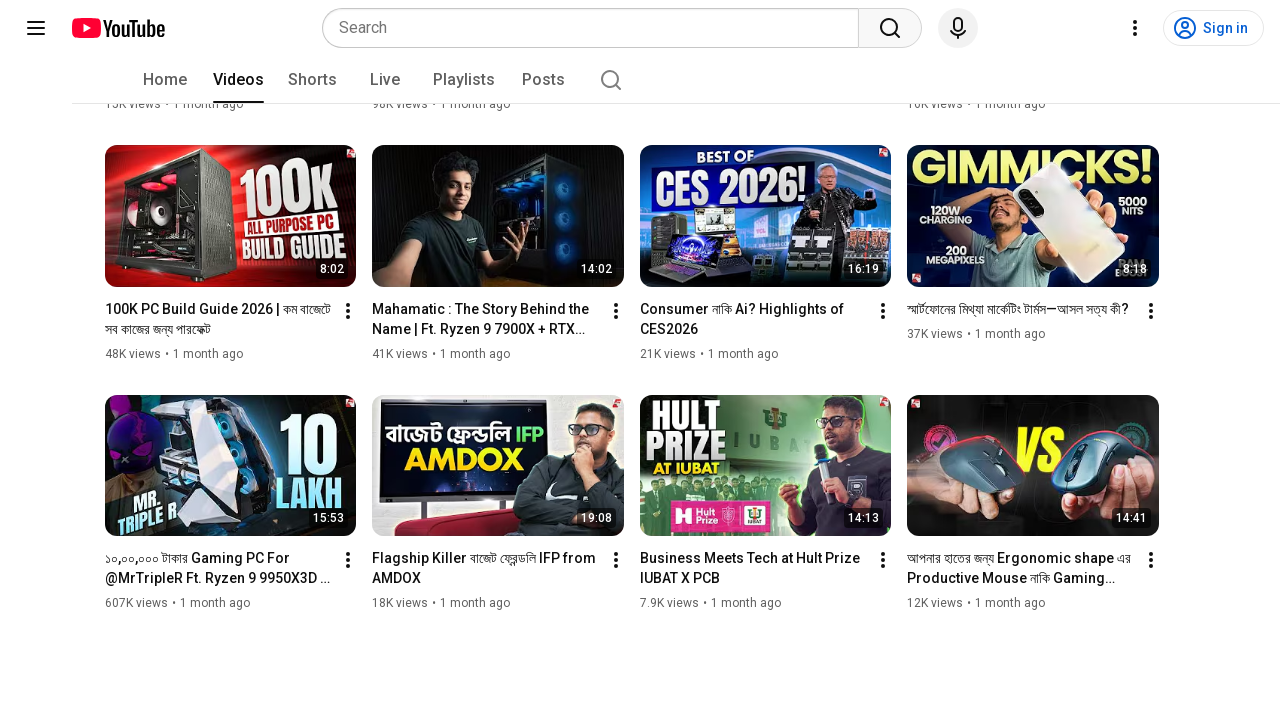

Pressed End key to scroll to bottom and trigger lazy loading (iteration 6/23)
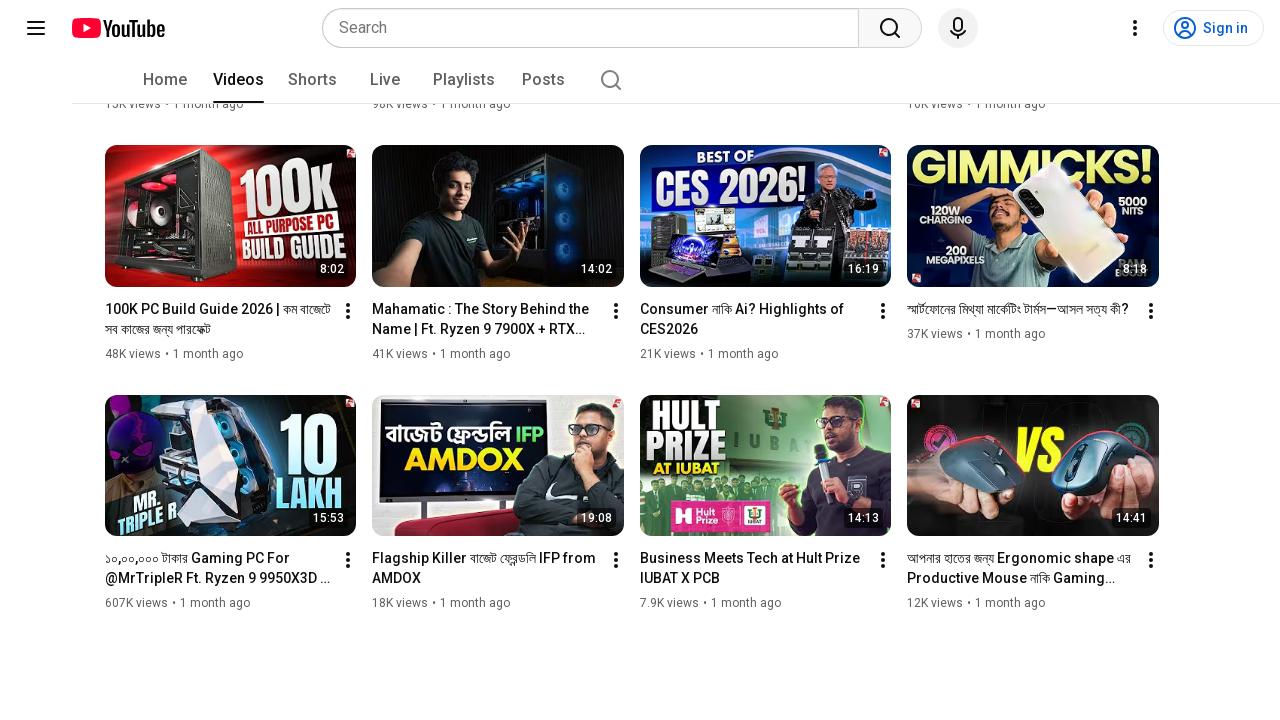

Waited 3 seconds for content to load (iteration 7/23)
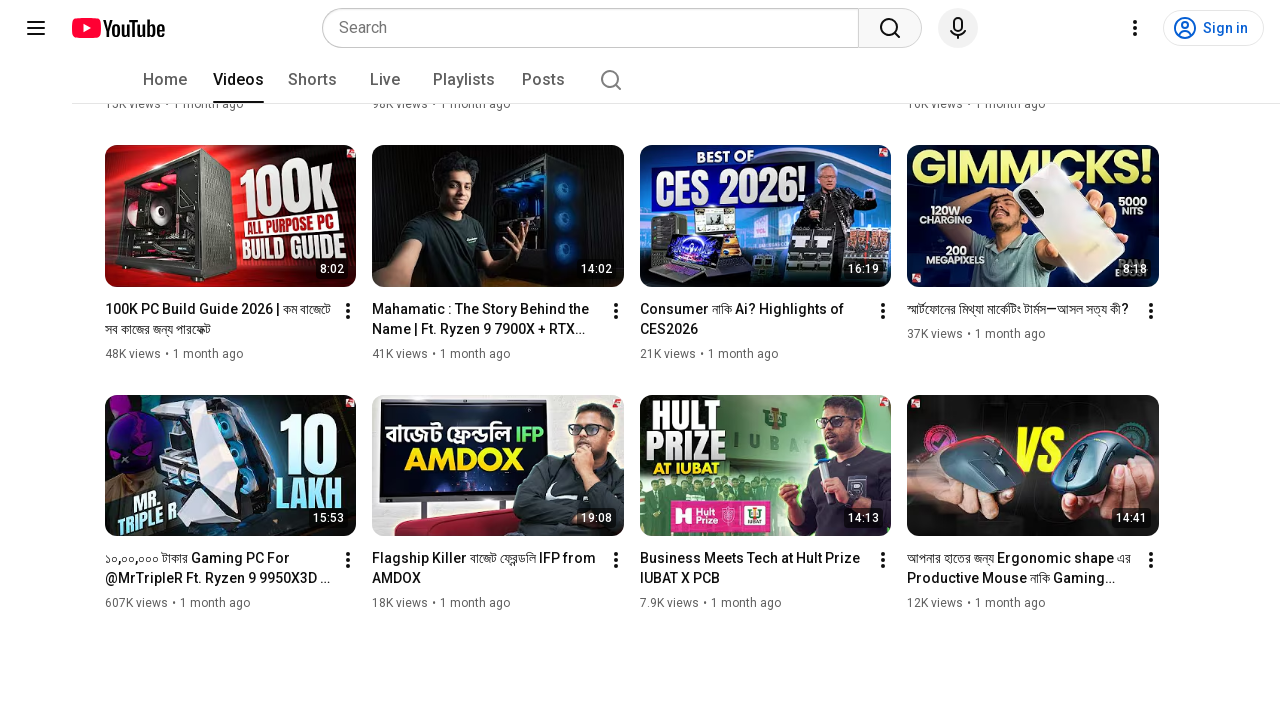

Pressed End key to scroll to bottom and trigger lazy loading (iteration 7/23)
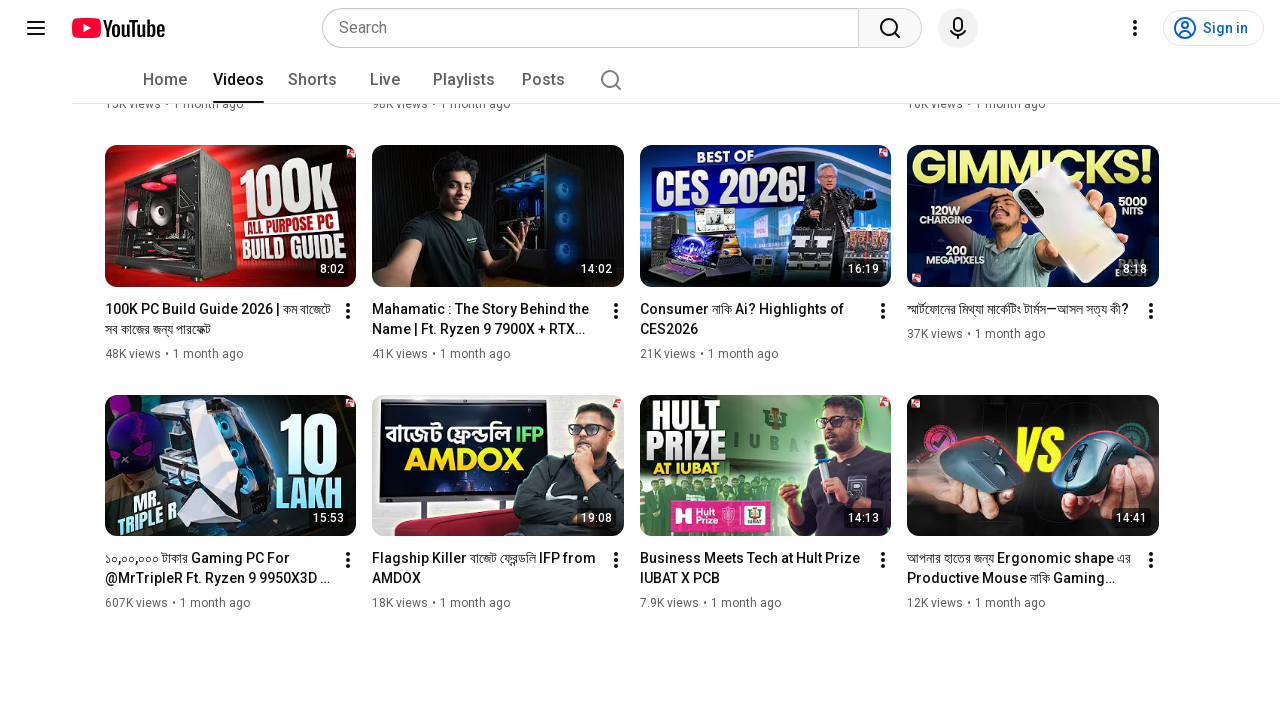

Waited 3 seconds for content to load (iteration 8/23)
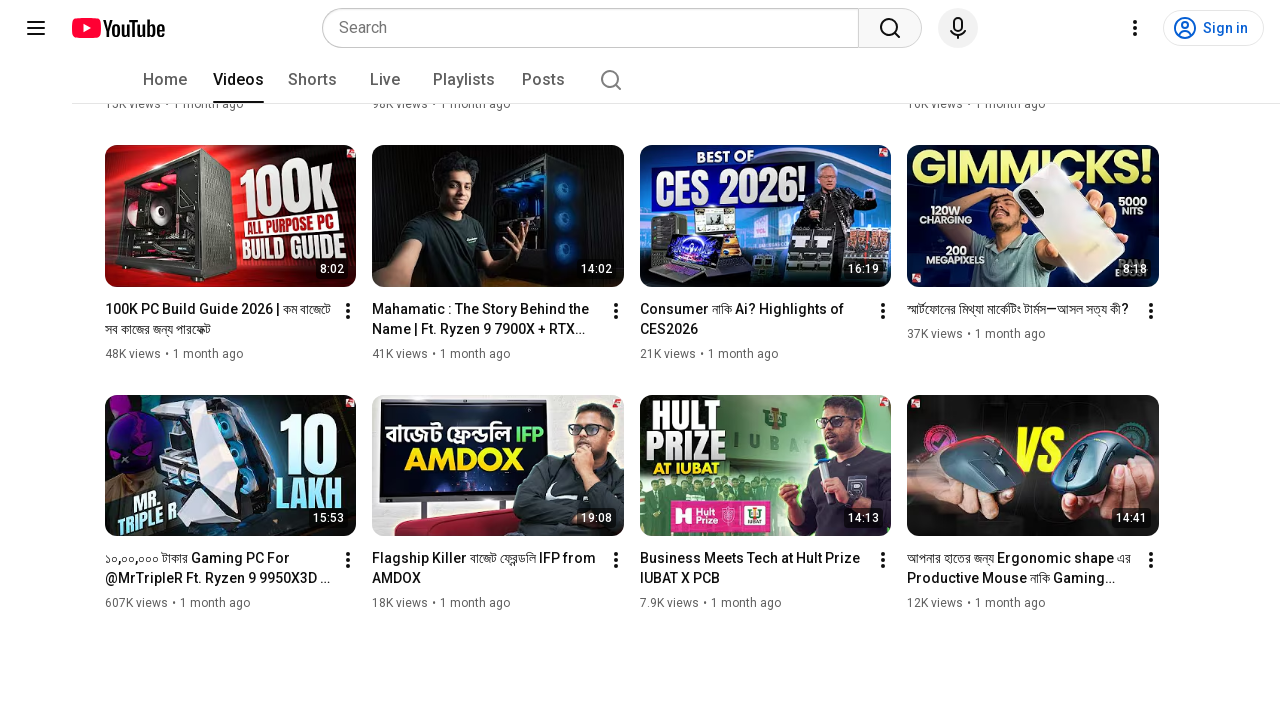

Pressed End key to scroll to bottom and trigger lazy loading (iteration 8/23)
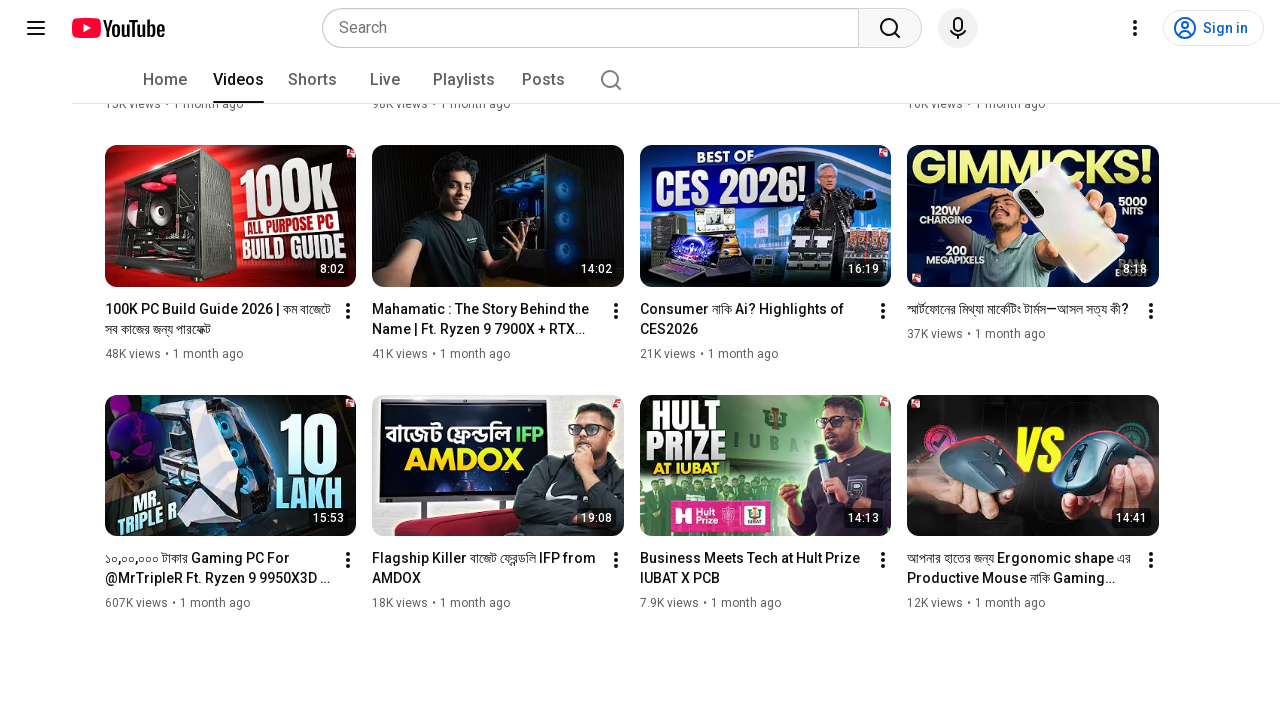

Waited 3 seconds for content to load (iteration 9/23)
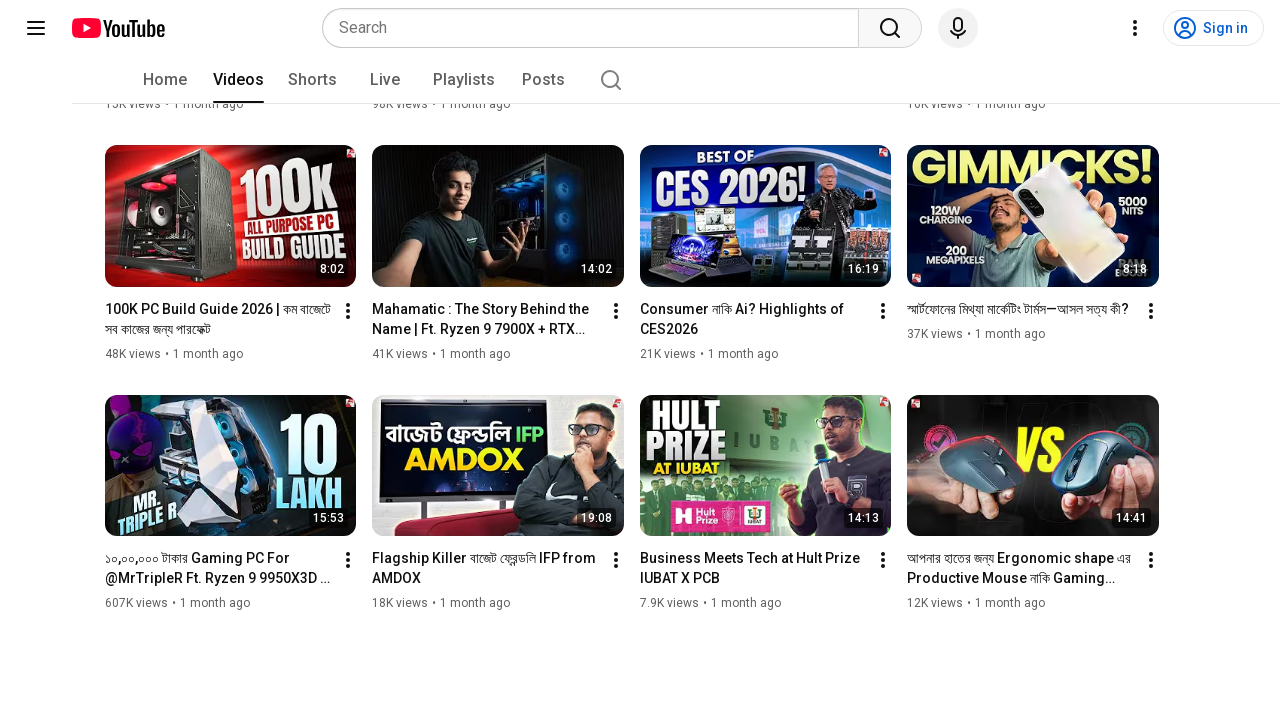

Pressed End key to scroll to bottom and trigger lazy loading (iteration 9/23)
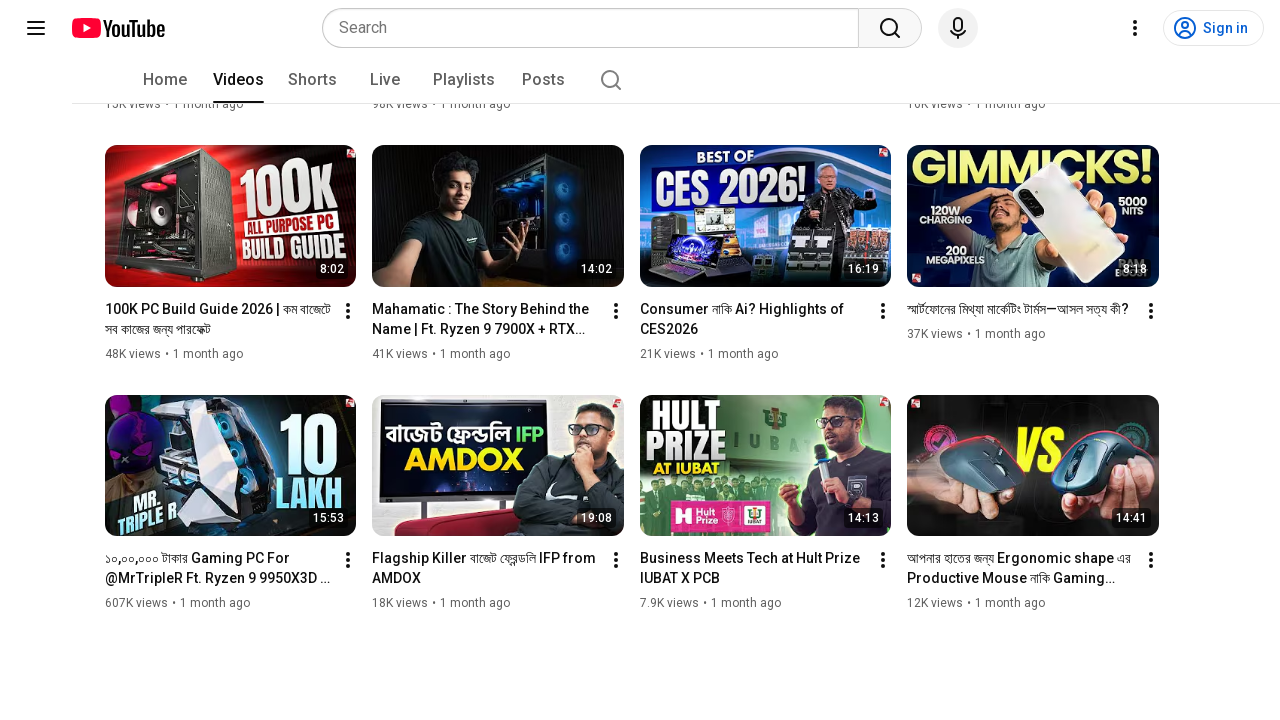

Waited 3 seconds for content to load (iteration 10/23)
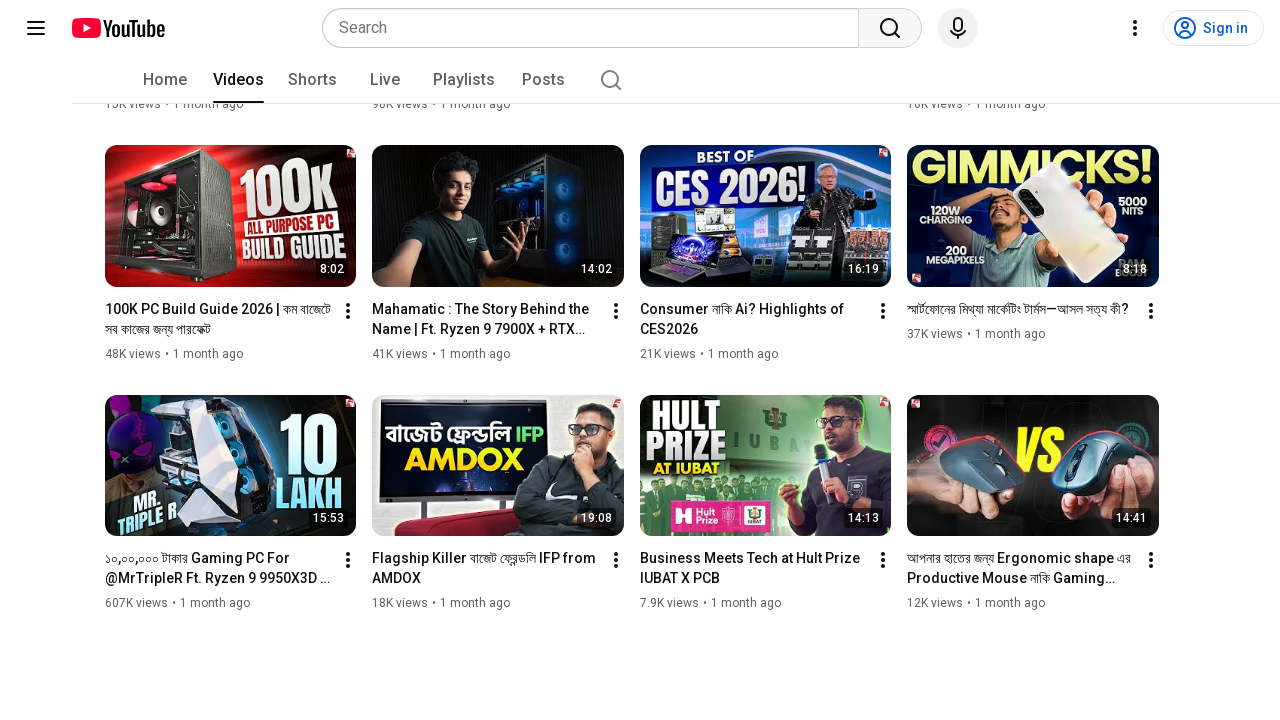

Pressed End key to scroll to bottom and trigger lazy loading (iteration 10/23)
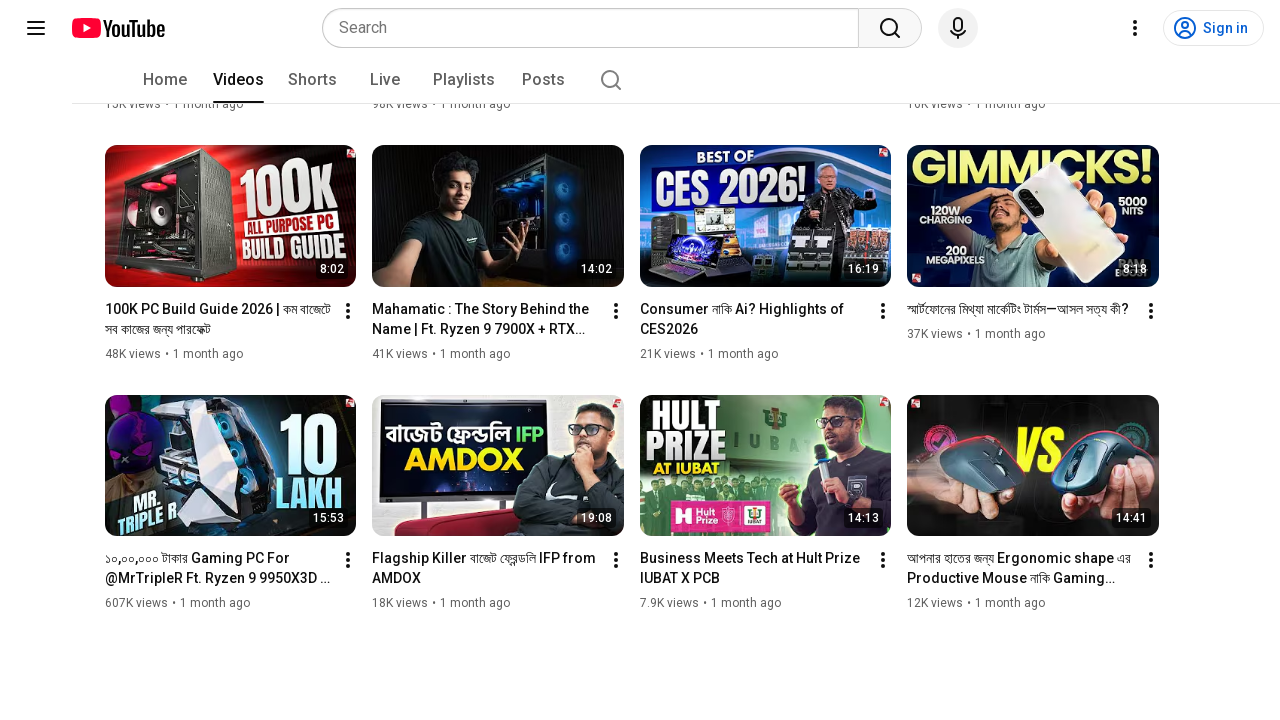

Waited 3 seconds for content to load (iteration 11/23)
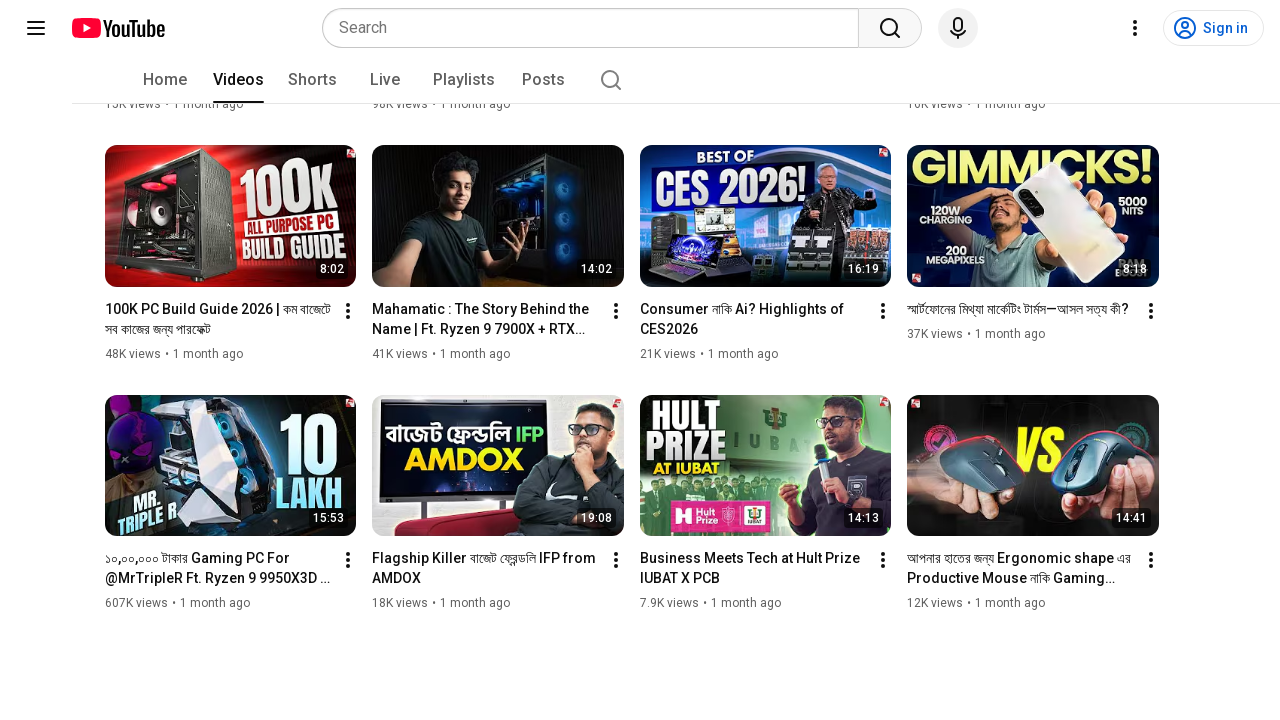

Pressed End key to scroll to bottom and trigger lazy loading (iteration 11/23)
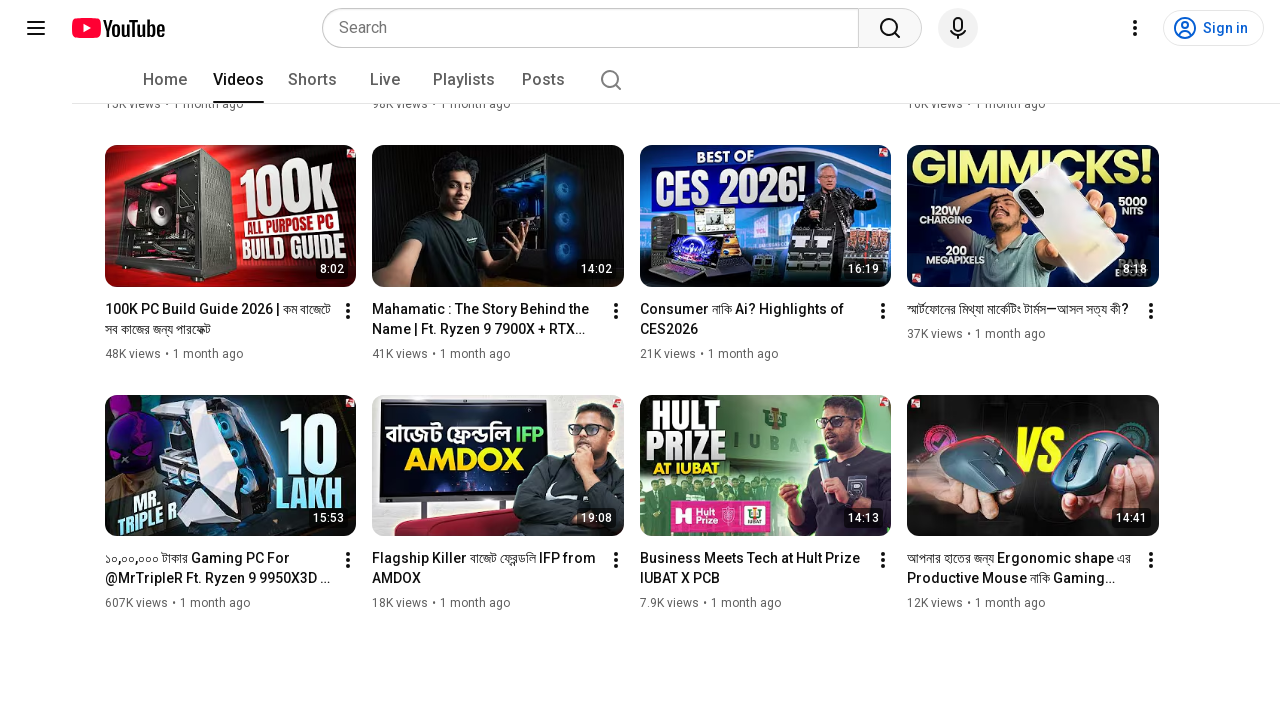

Waited 3 seconds for content to load (iteration 12/23)
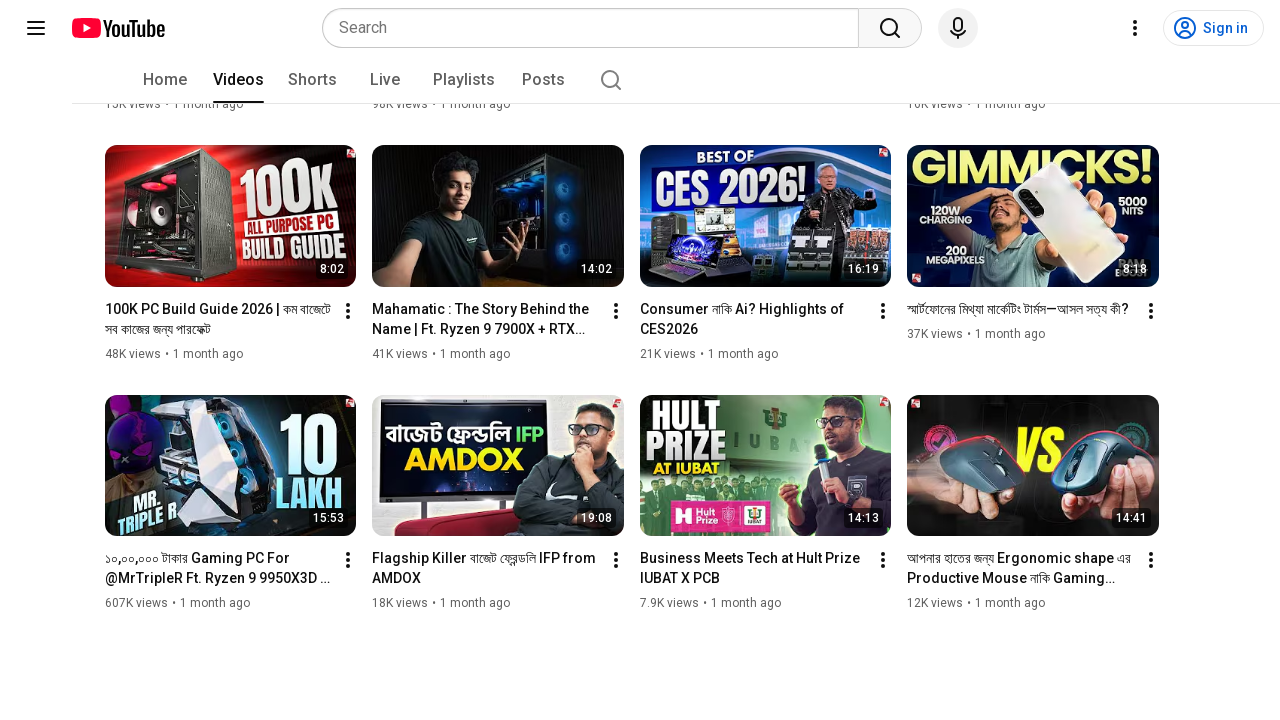

Pressed End key to scroll to bottom and trigger lazy loading (iteration 12/23)
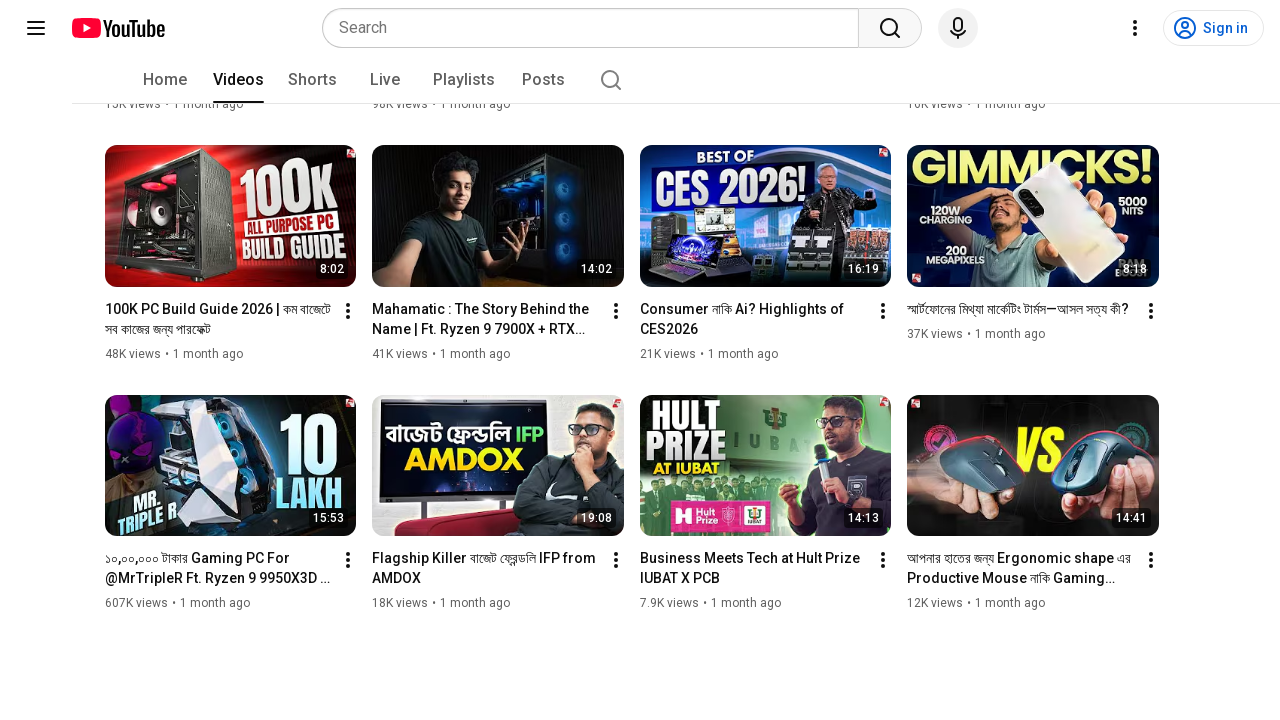

Waited 3 seconds for content to load (iteration 13/23)
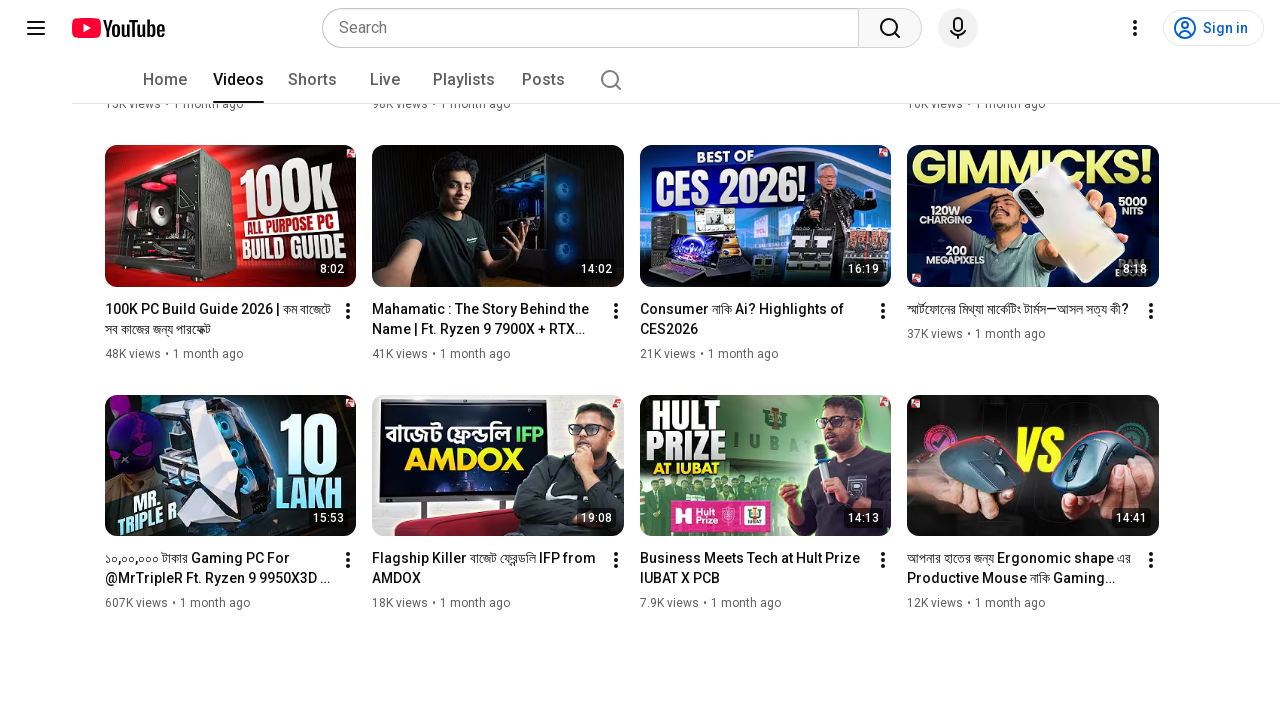

Pressed End key to scroll to bottom and trigger lazy loading (iteration 13/23)
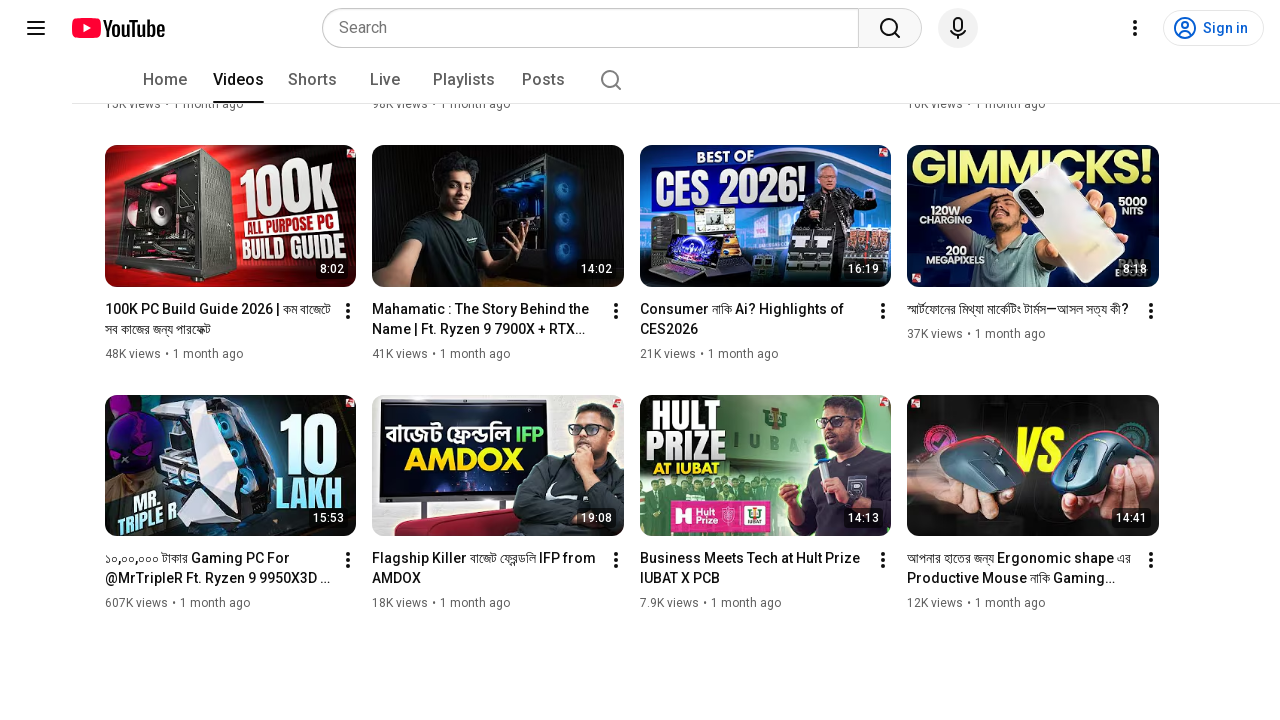

Waited 3 seconds for content to load (iteration 14/23)
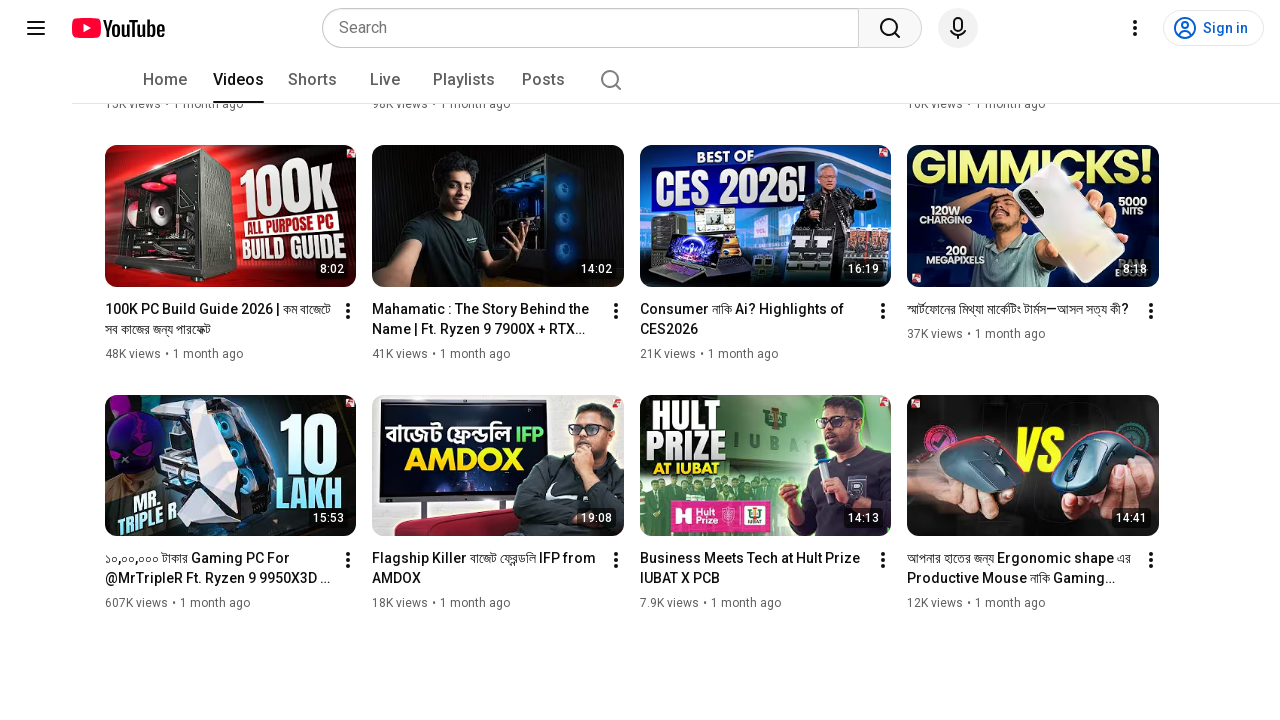

Pressed End key to scroll to bottom and trigger lazy loading (iteration 14/23)
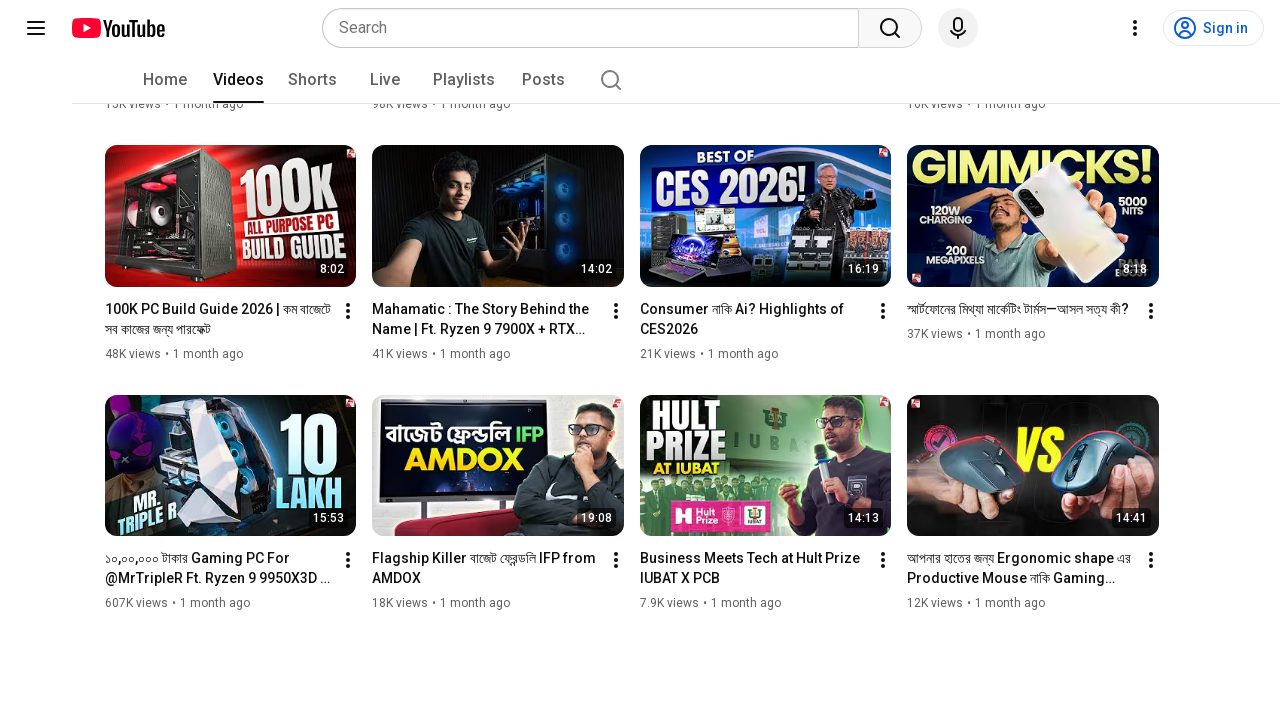

Waited 3 seconds for content to load (iteration 15/23)
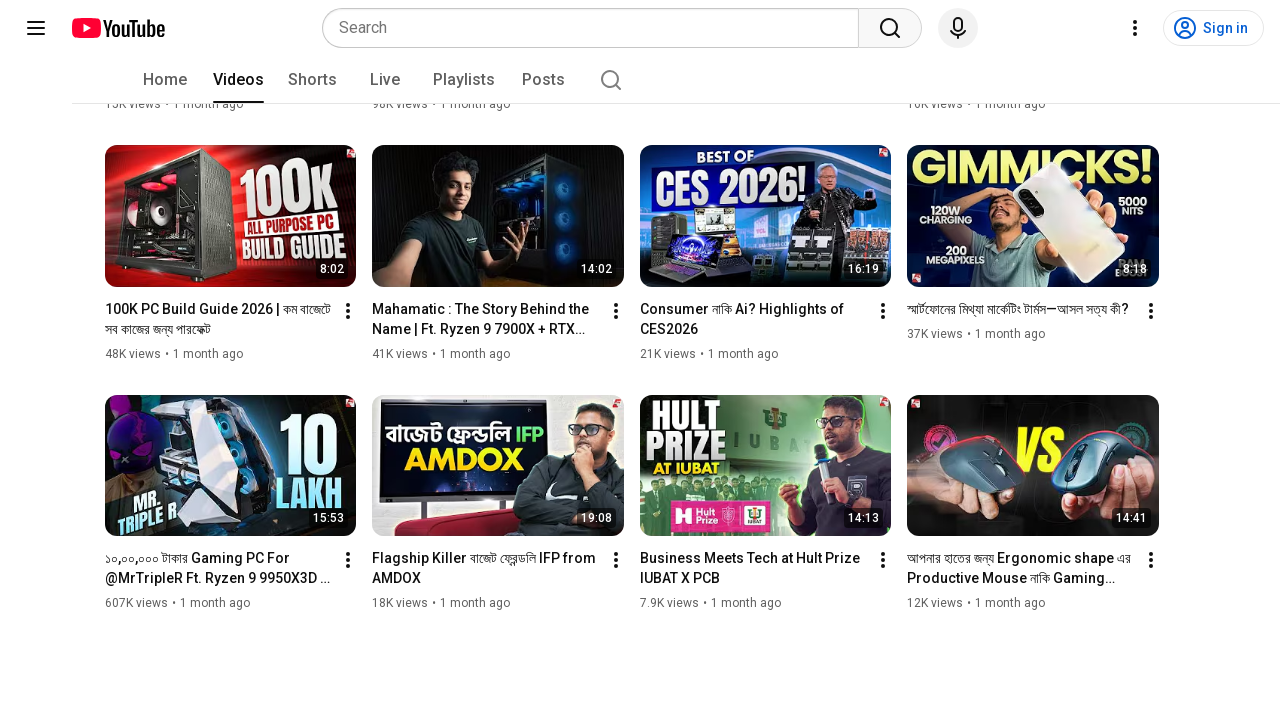

Pressed End key to scroll to bottom and trigger lazy loading (iteration 15/23)
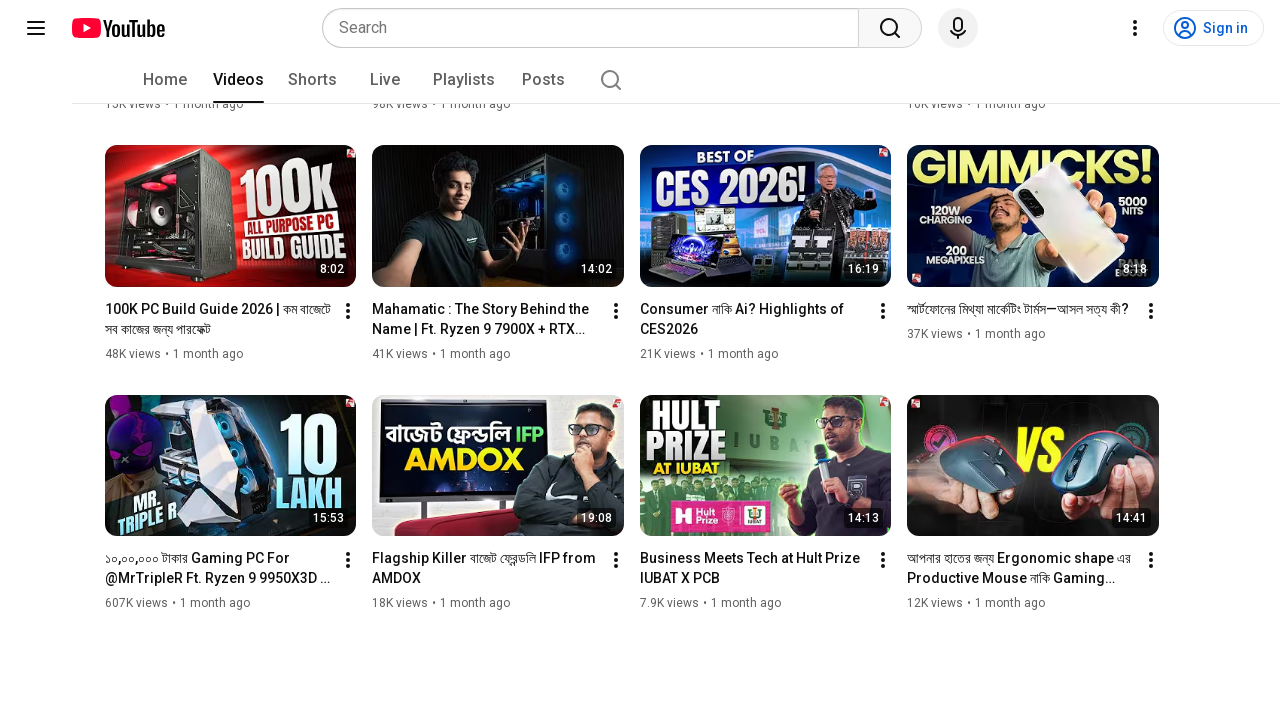

Waited 3 seconds for content to load (iteration 16/23)
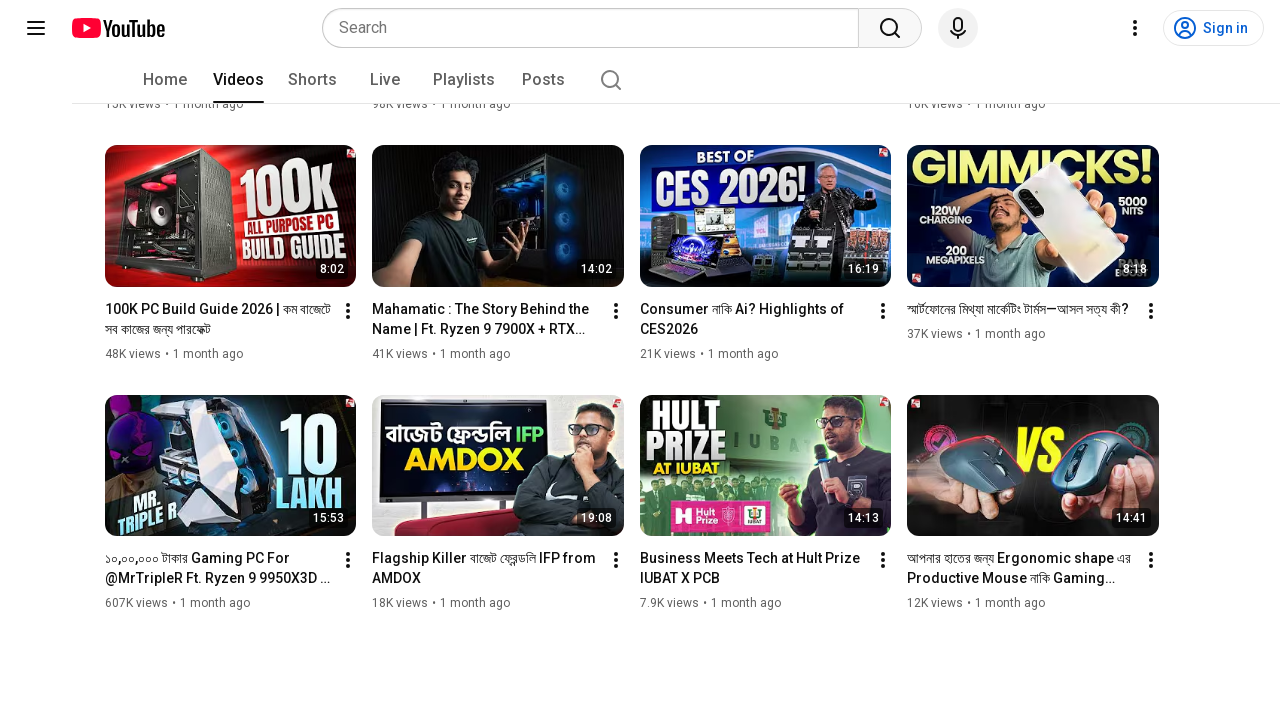

Pressed End key to scroll to bottom and trigger lazy loading (iteration 16/23)
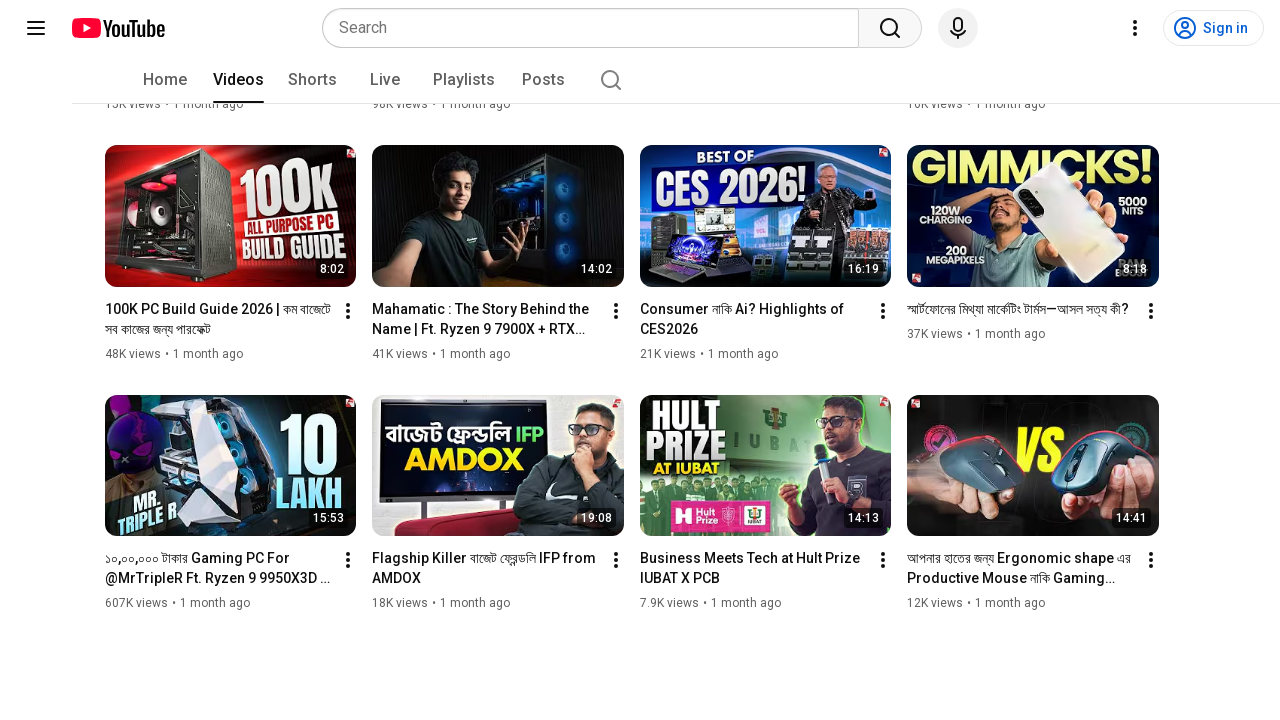

Waited 3 seconds for content to load (iteration 17/23)
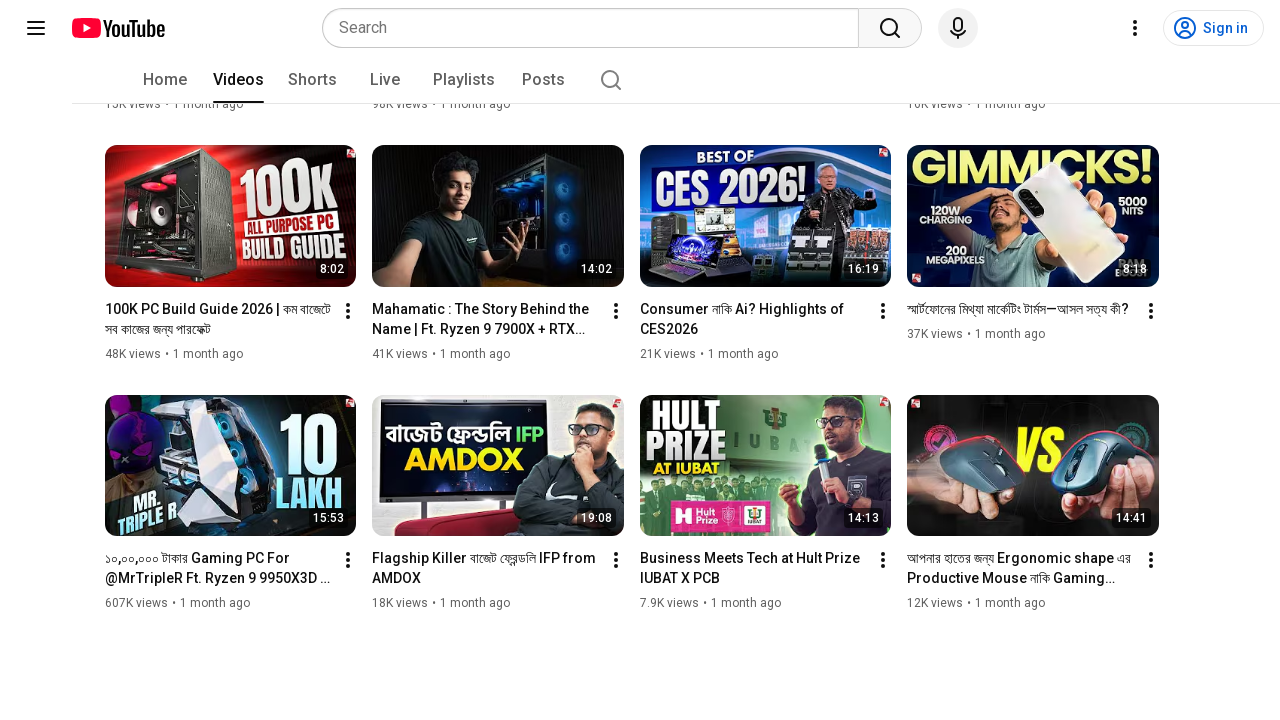

Pressed End key to scroll to bottom and trigger lazy loading (iteration 17/23)
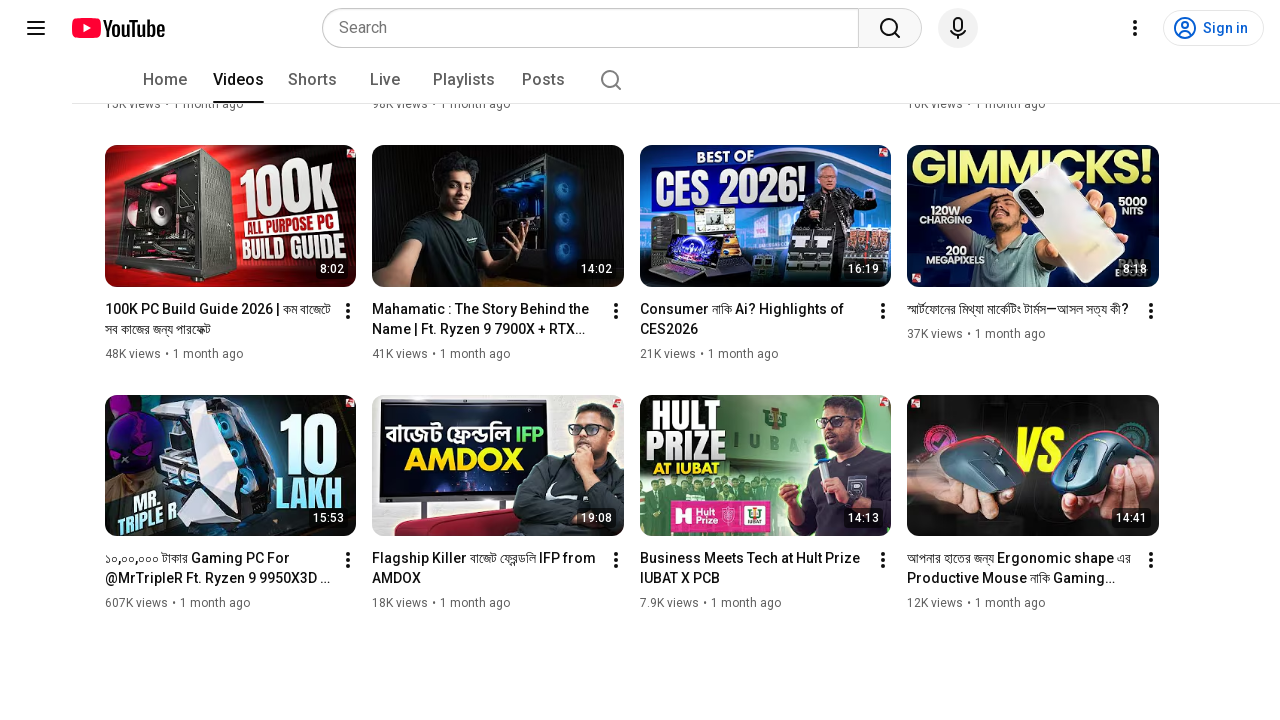

Waited 3 seconds for content to load (iteration 18/23)
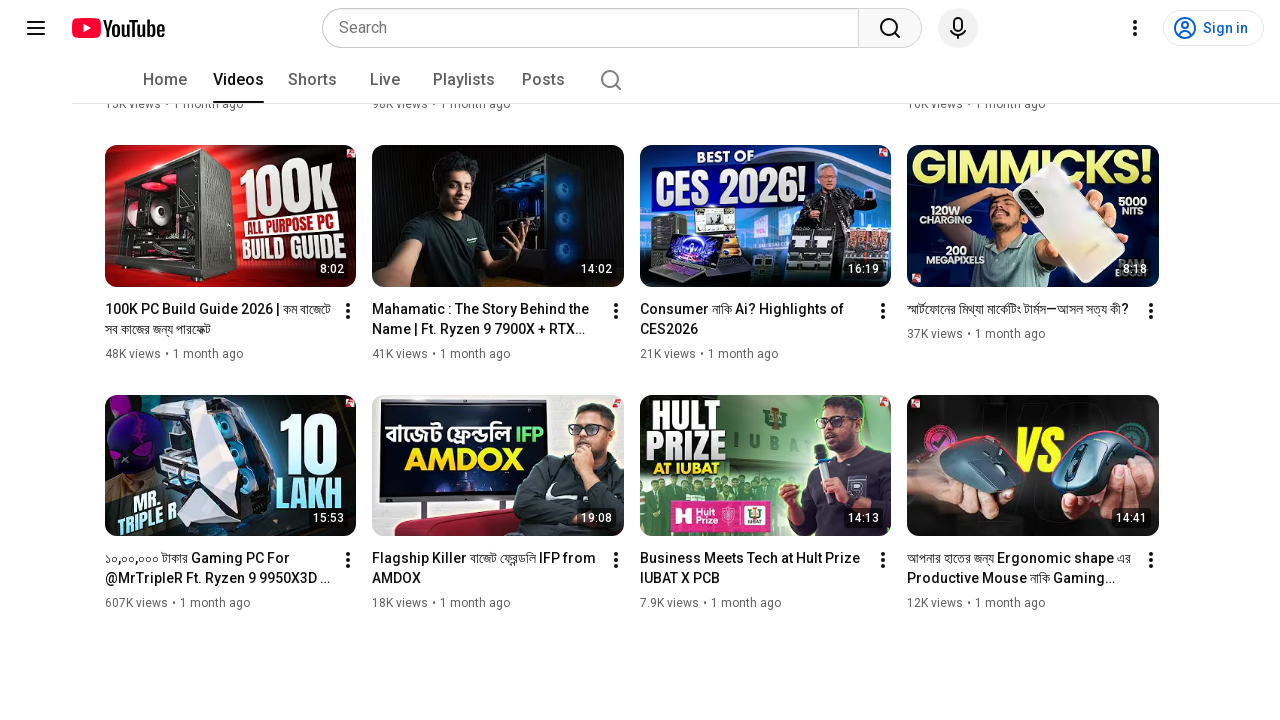

Pressed End key to scroll to bottom and trigger lazy loading (iteration 18/23)
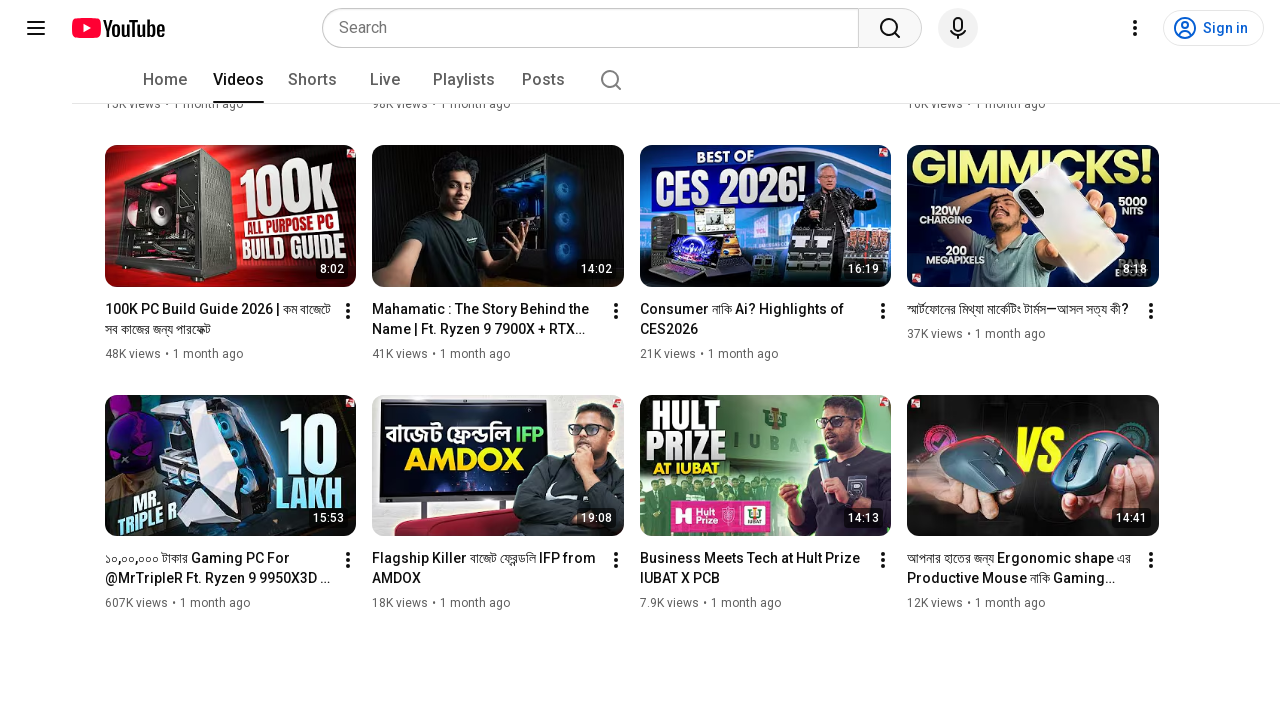

Waited 3 seconds for content to load (iteration 19/23)
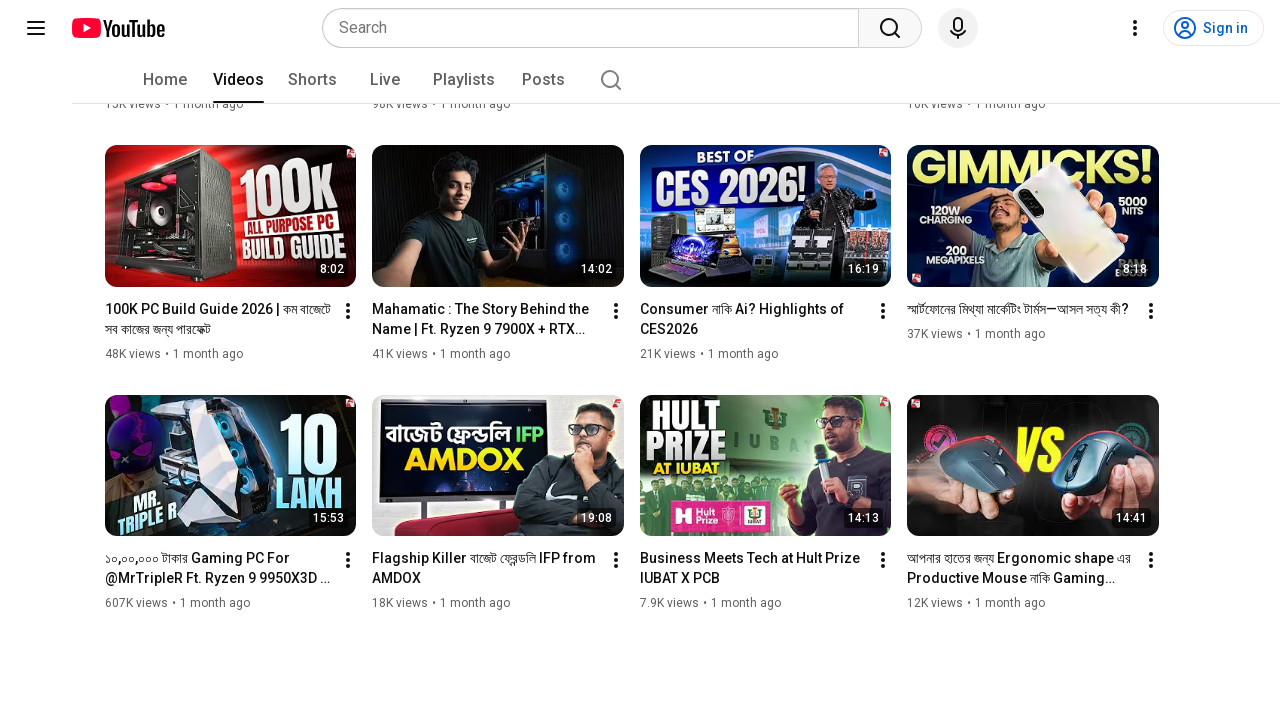

Pressed End key to scroll to bottom and trigger lazy loading (iteration 19/23)
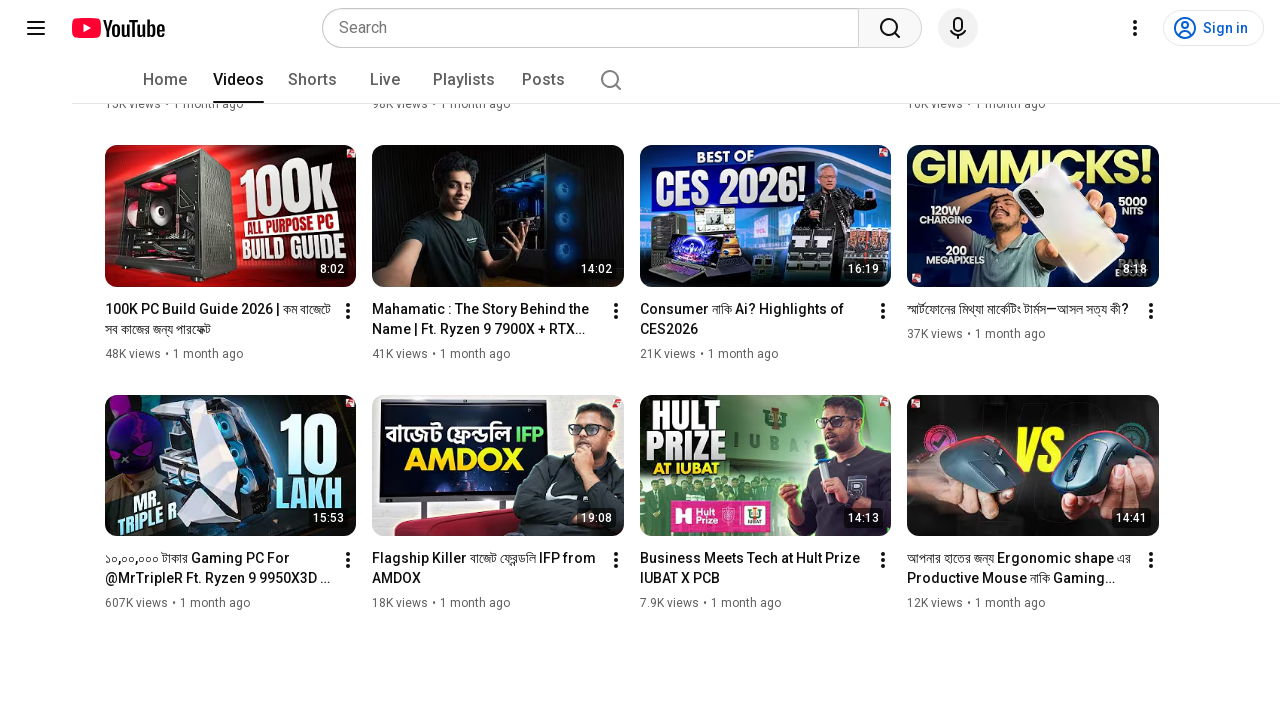

Waited 3 seconds for content to load (iteration 20/23)
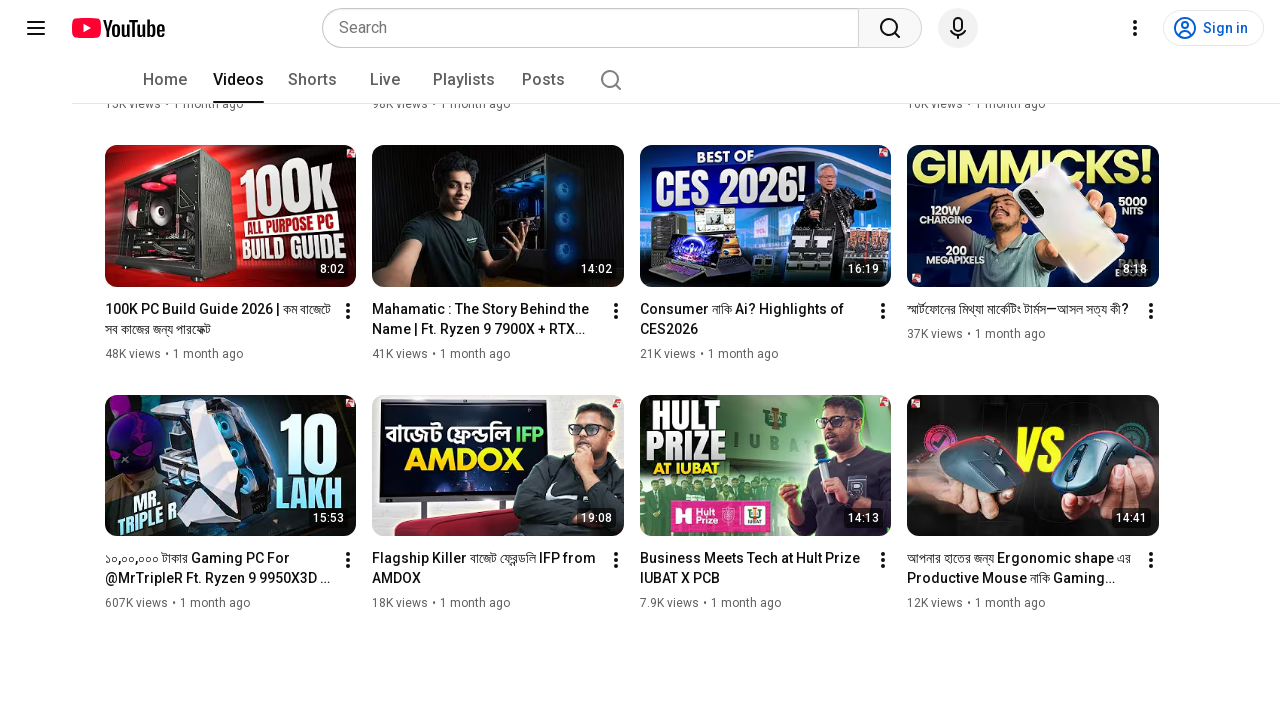

Pressed End key to scroll to bottom and trigger lazy loading (iteration 20/23)
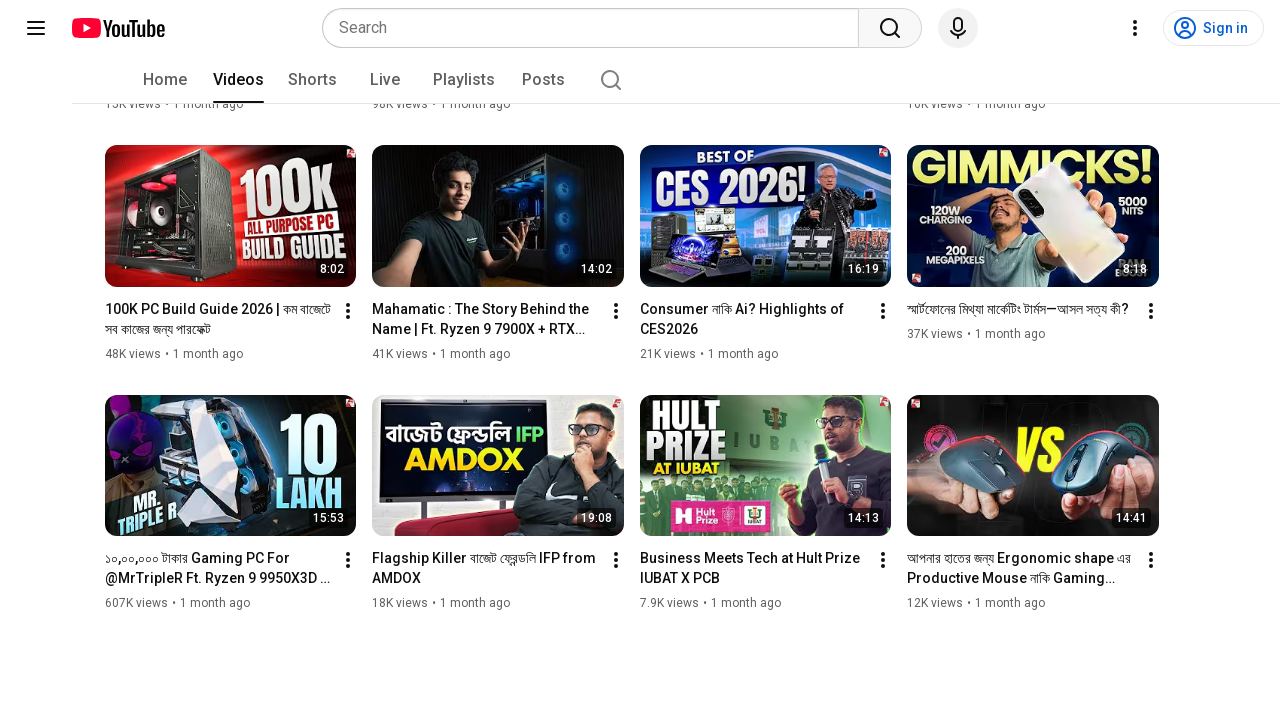

Waited 3 seconds for content to load (iteration 21/23)
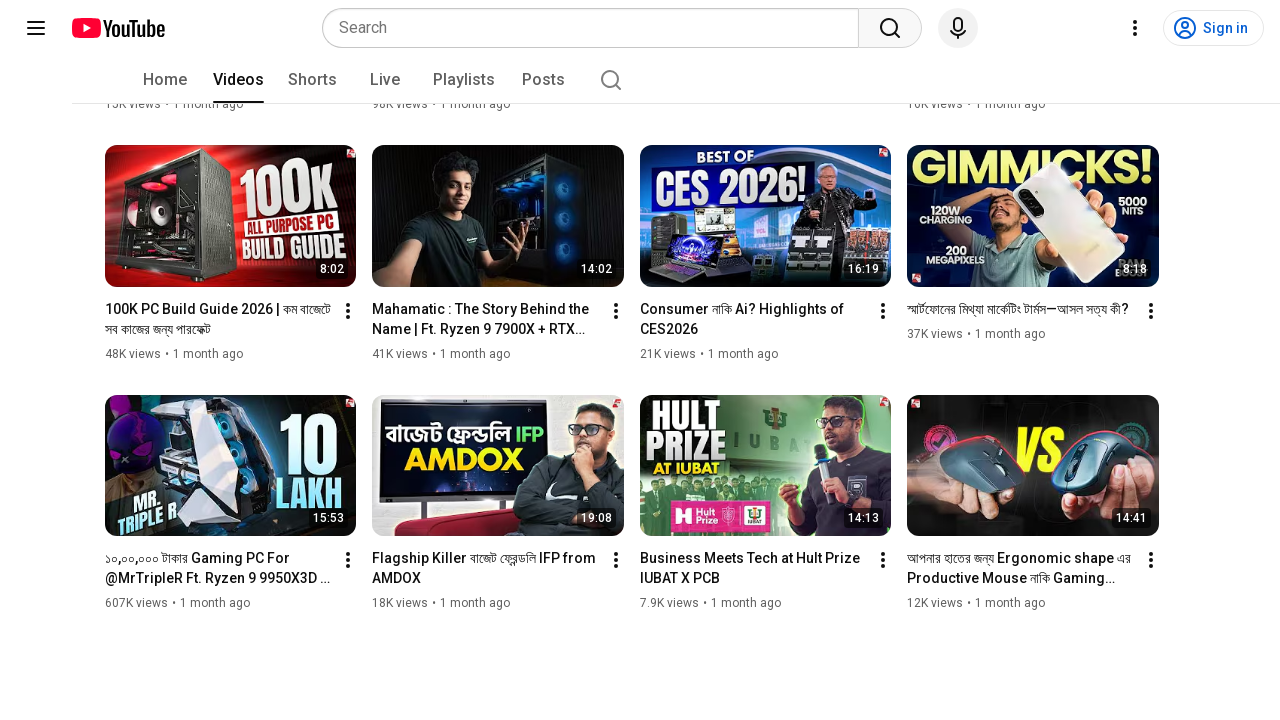

Pressed End key to scroll to bottom and trigger lazy loading (iteration 21/23)
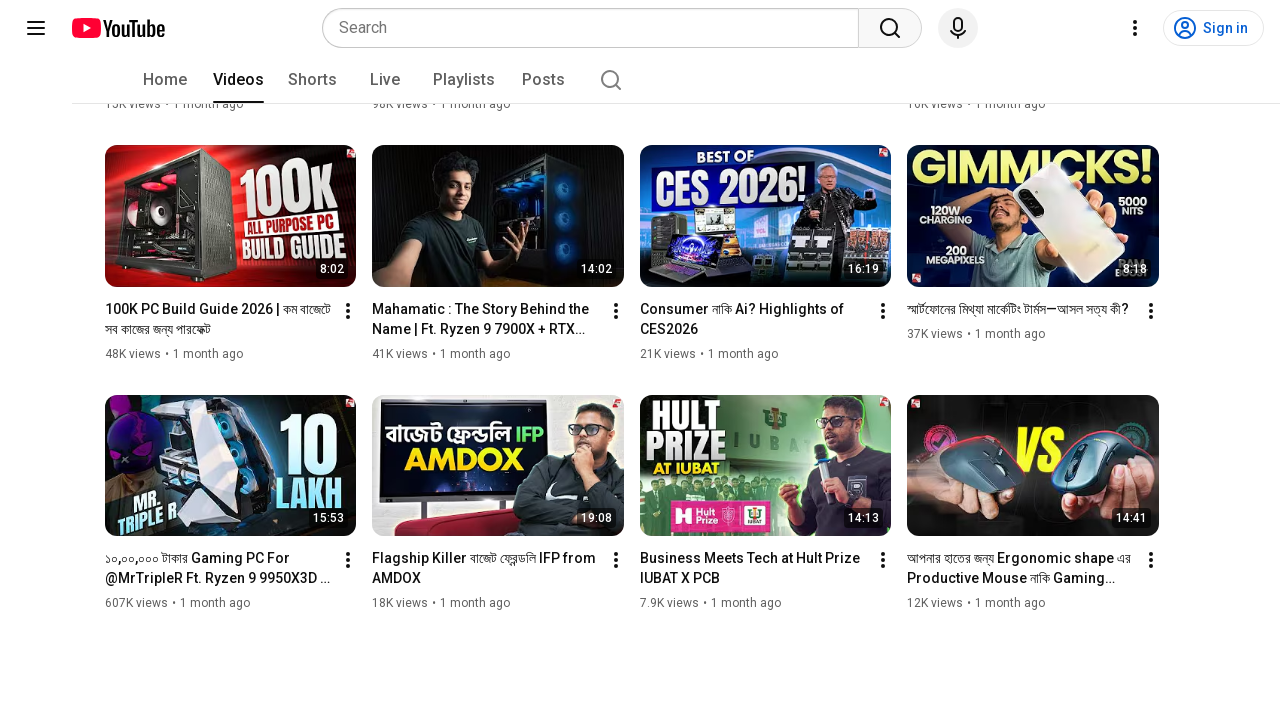

Waited 3 seconds for content to load (iteration 22/23)
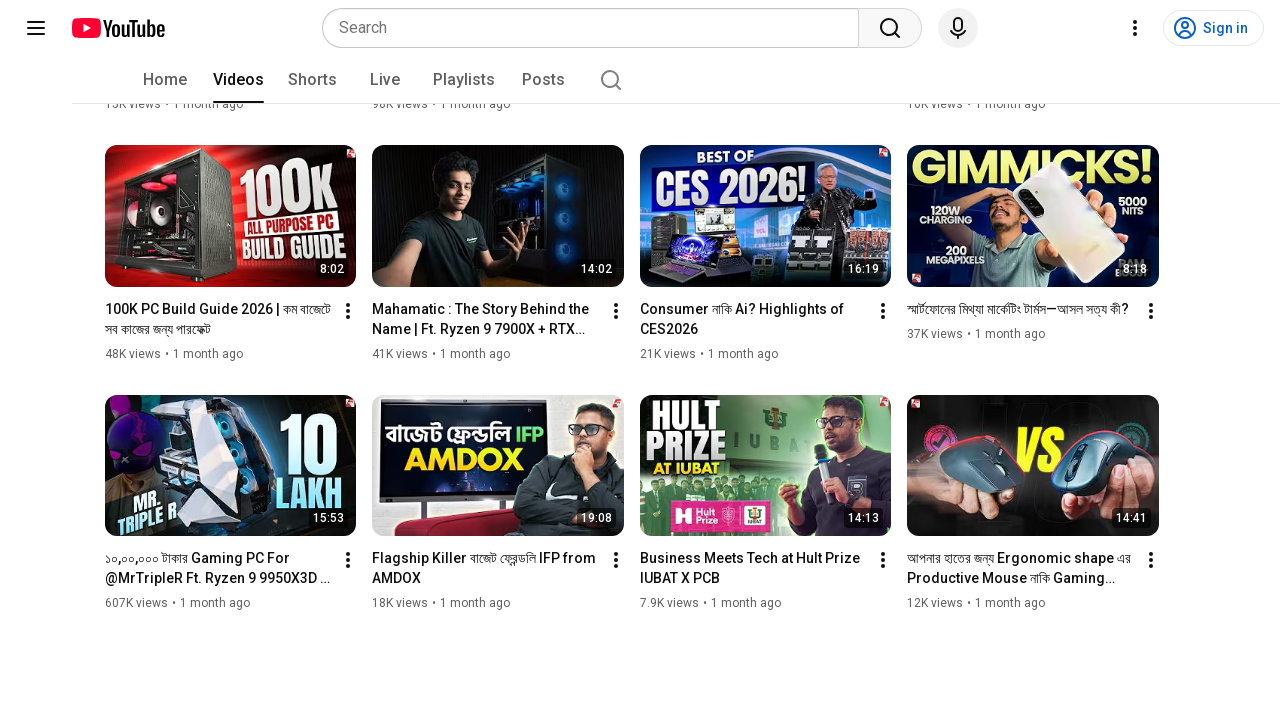

Pressed End key to scroll to bottom and trigger lazy loading (iteration 22/23)
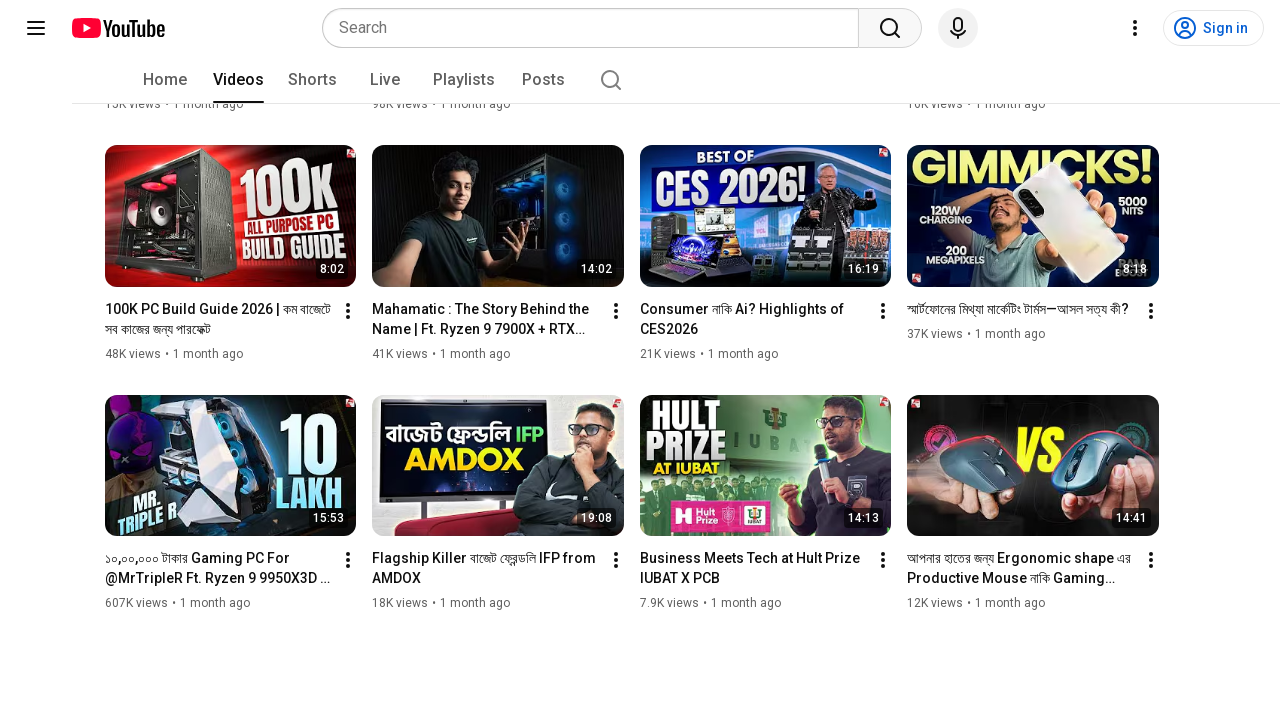

Waited 3 seconds for content to load (iteration 23/23)
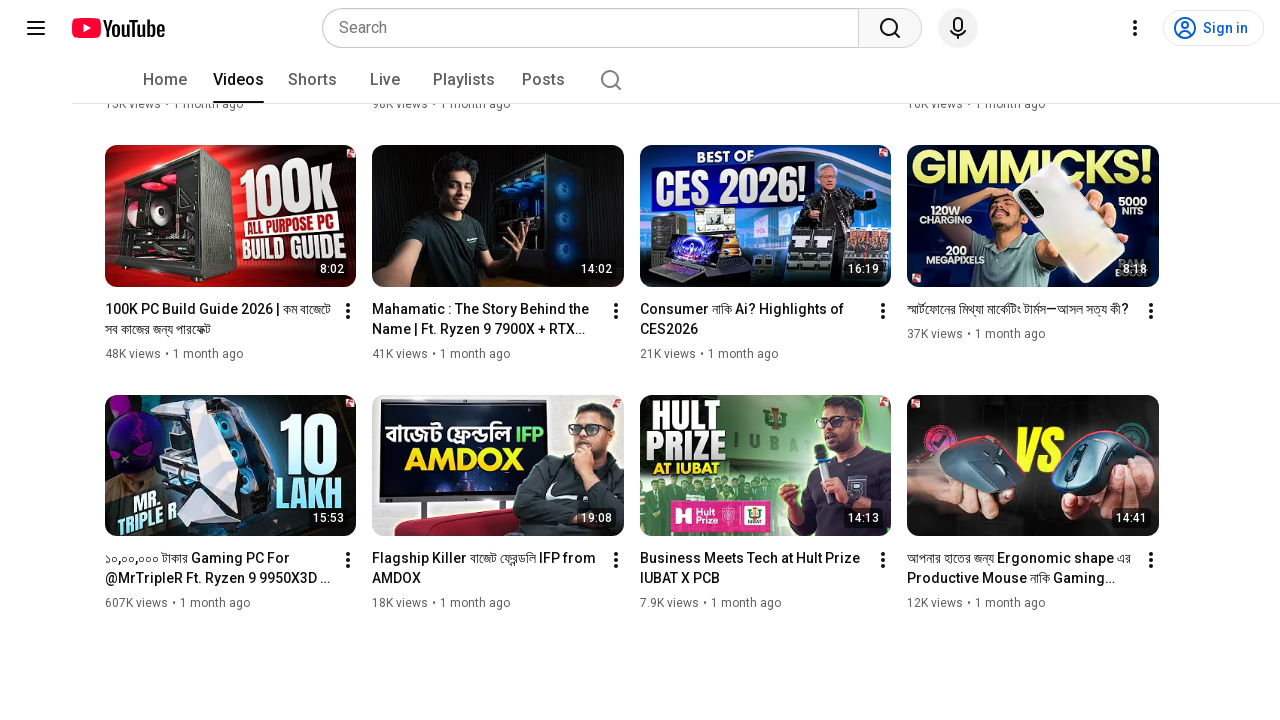

Pressed End key to scroll to bottom and trigger lazy loading (iteration 23/23)
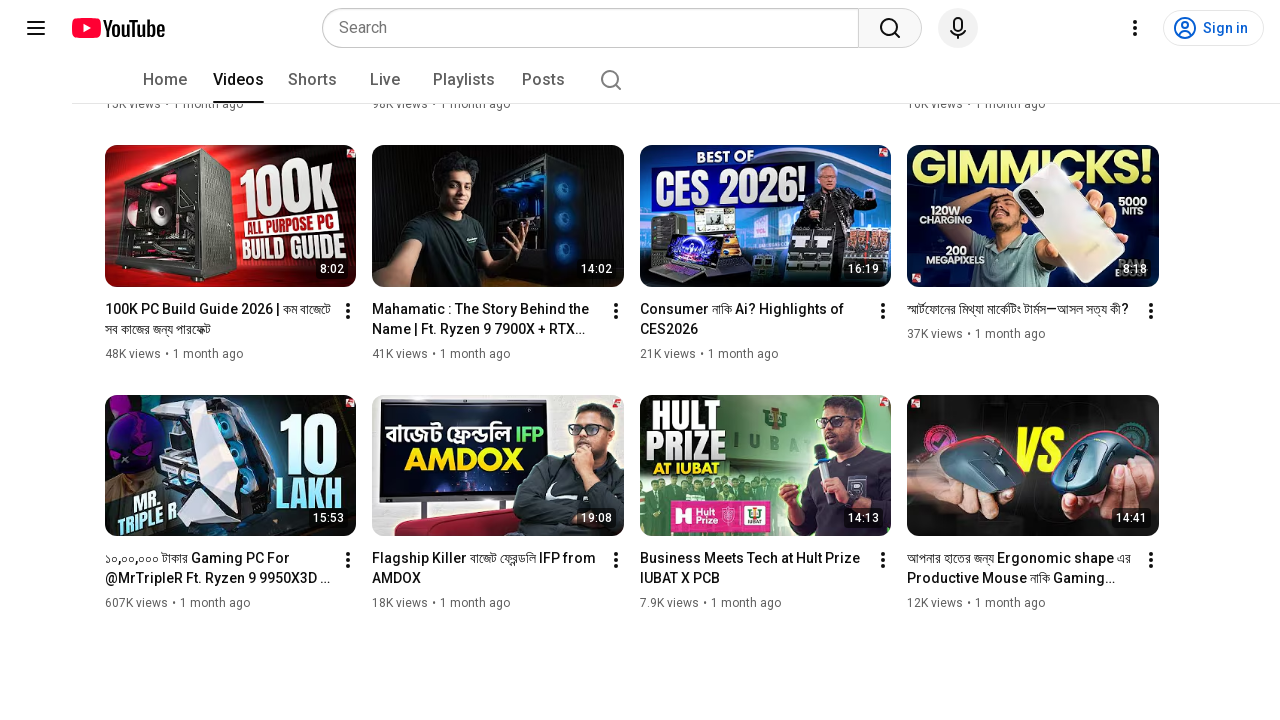

Waited 2 seconds for final content to load
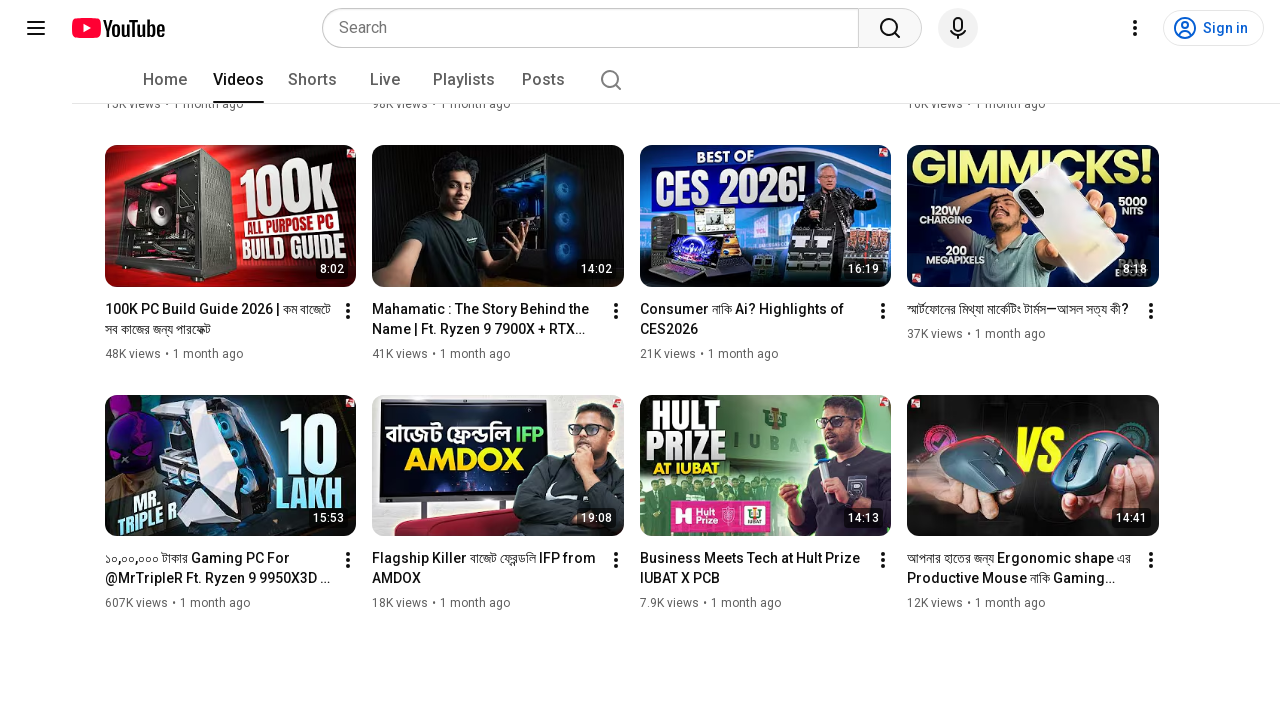

Verified that video content has loaded by waiting for dismissible element
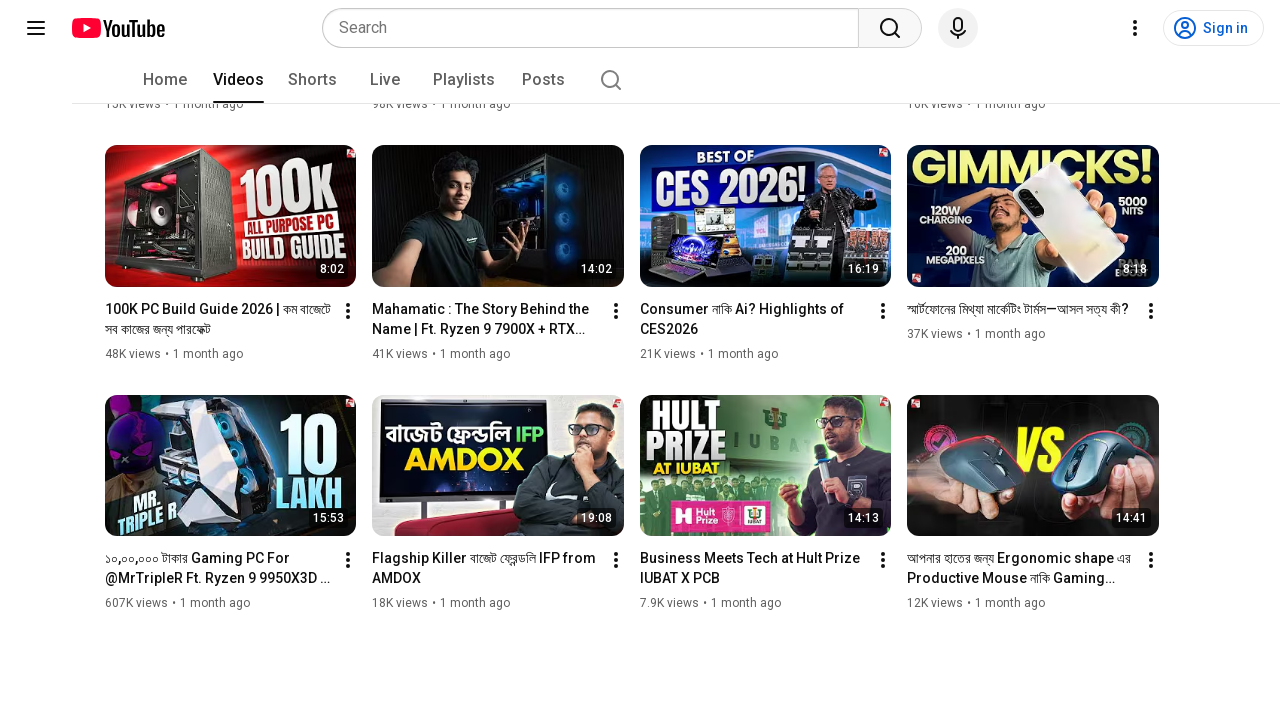

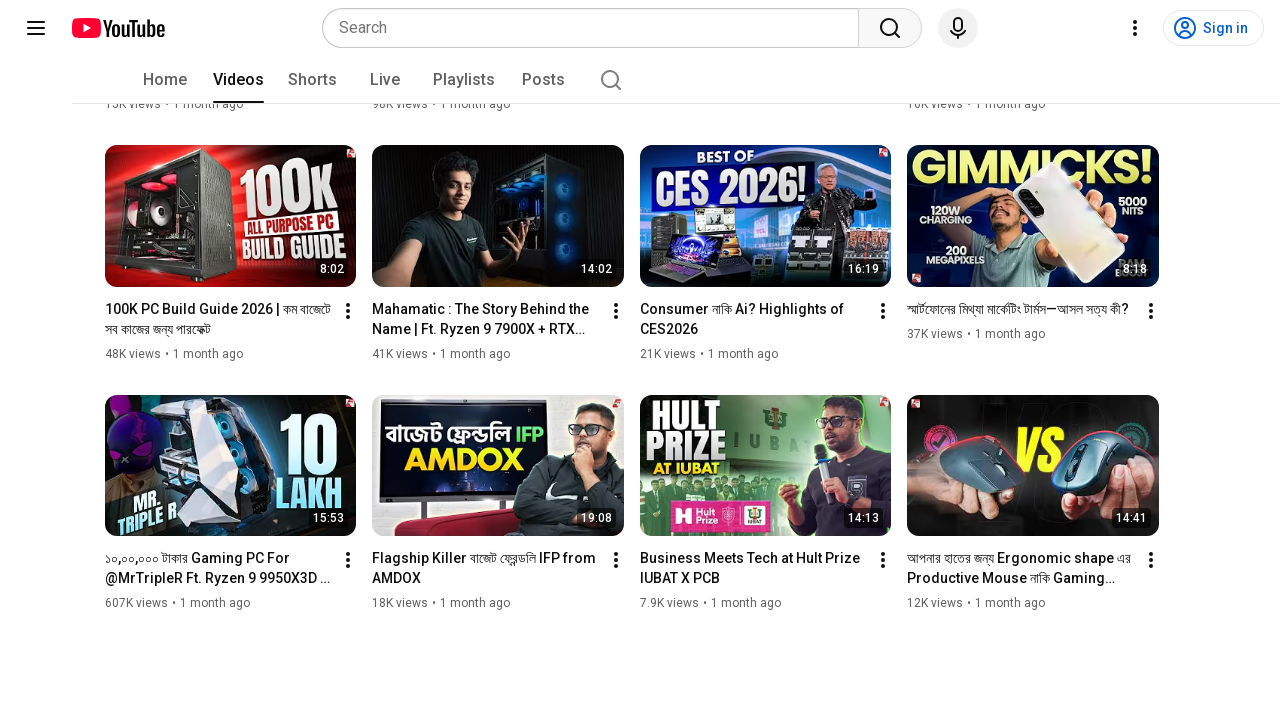